Tests multiple checkboxes by selecting all checkboxes on the page and then deselecting them all

Starting URL: https://automationfc.github.io/multiple-fields/

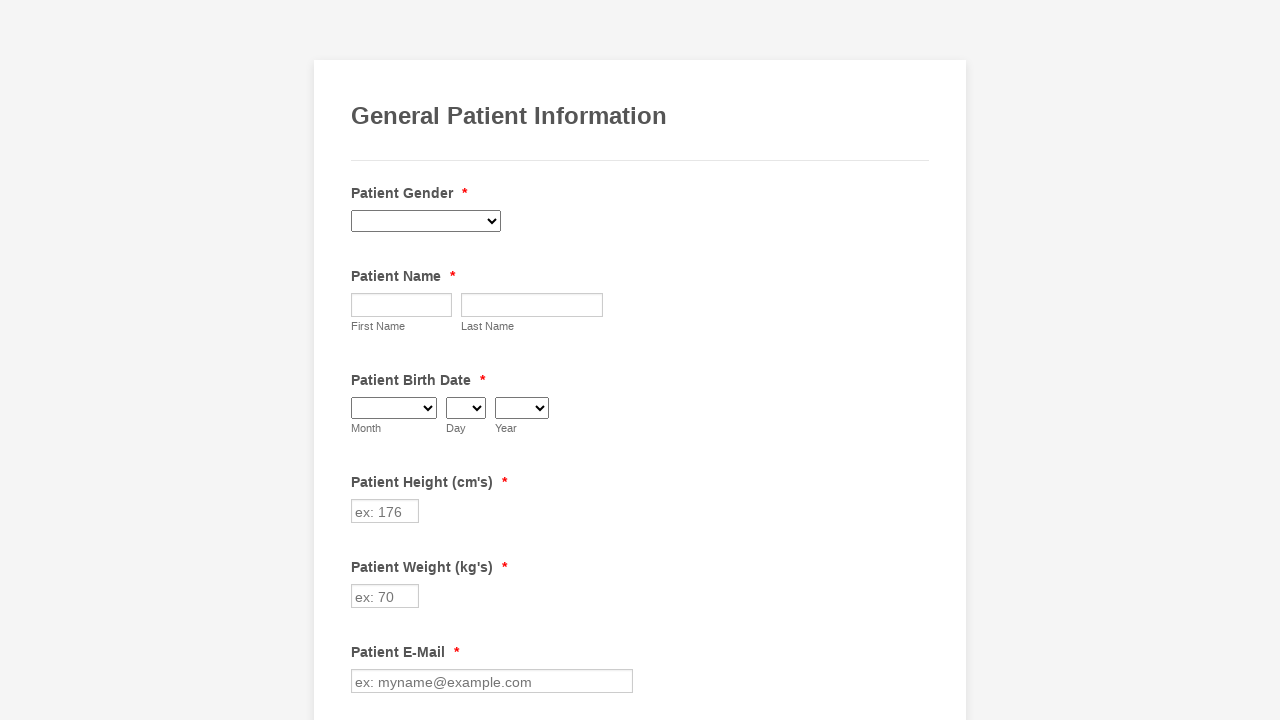

Waited for checkboxes to load on the page
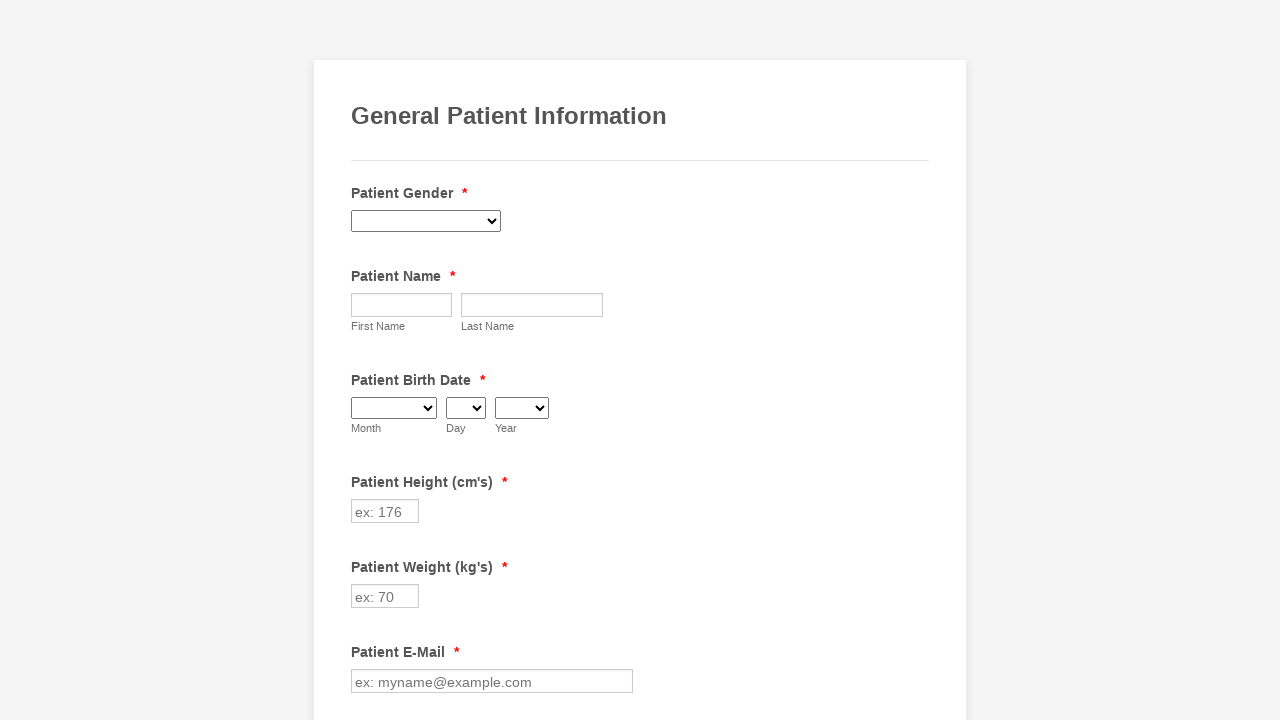

Found 29 checkboxes on the page
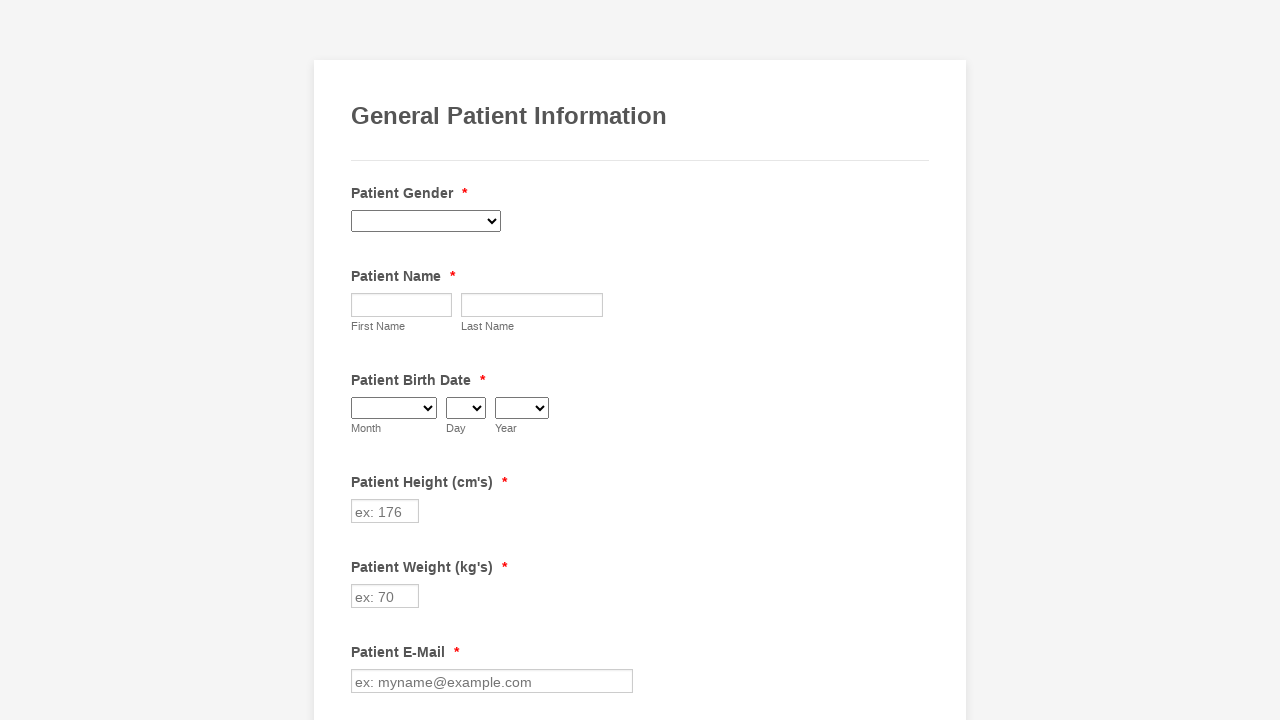

Selected checkbox 1 of 29 at (362, 360) on input[type='checkbox'] >> nth=0
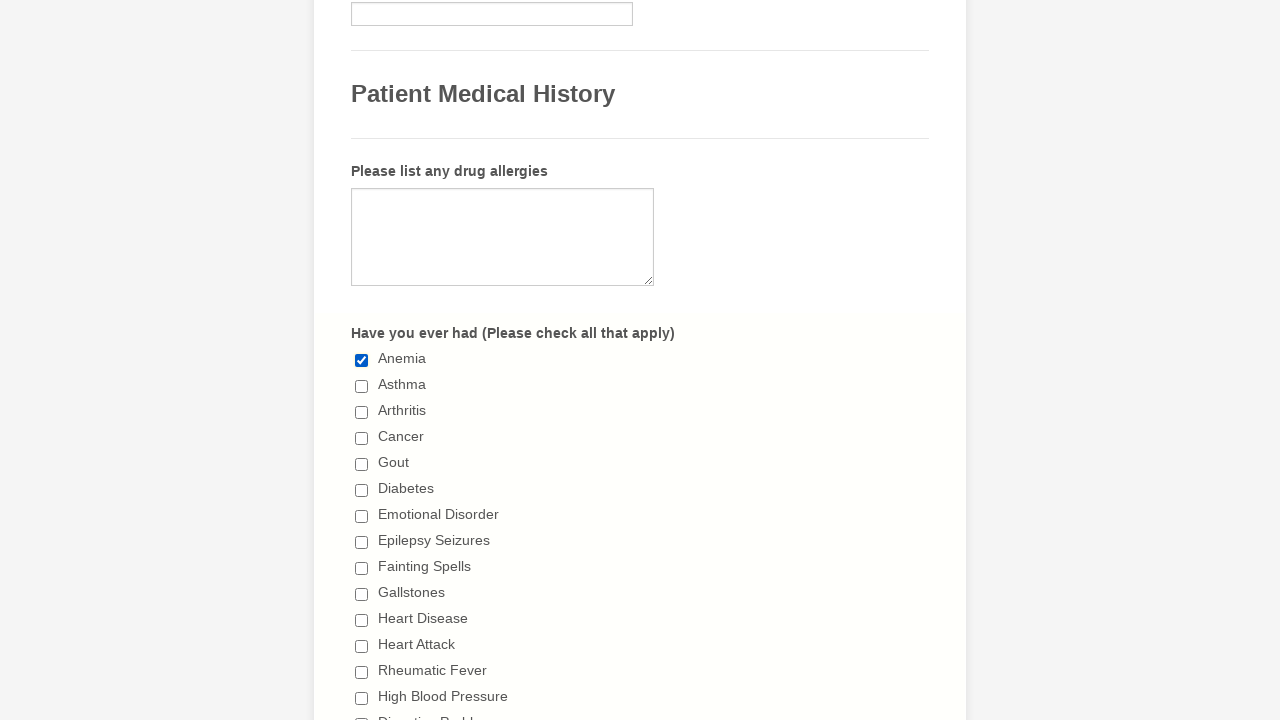

Selected checkbox 2 of 29 at (362, 386) on input[type='checkbox'] >> nth=1
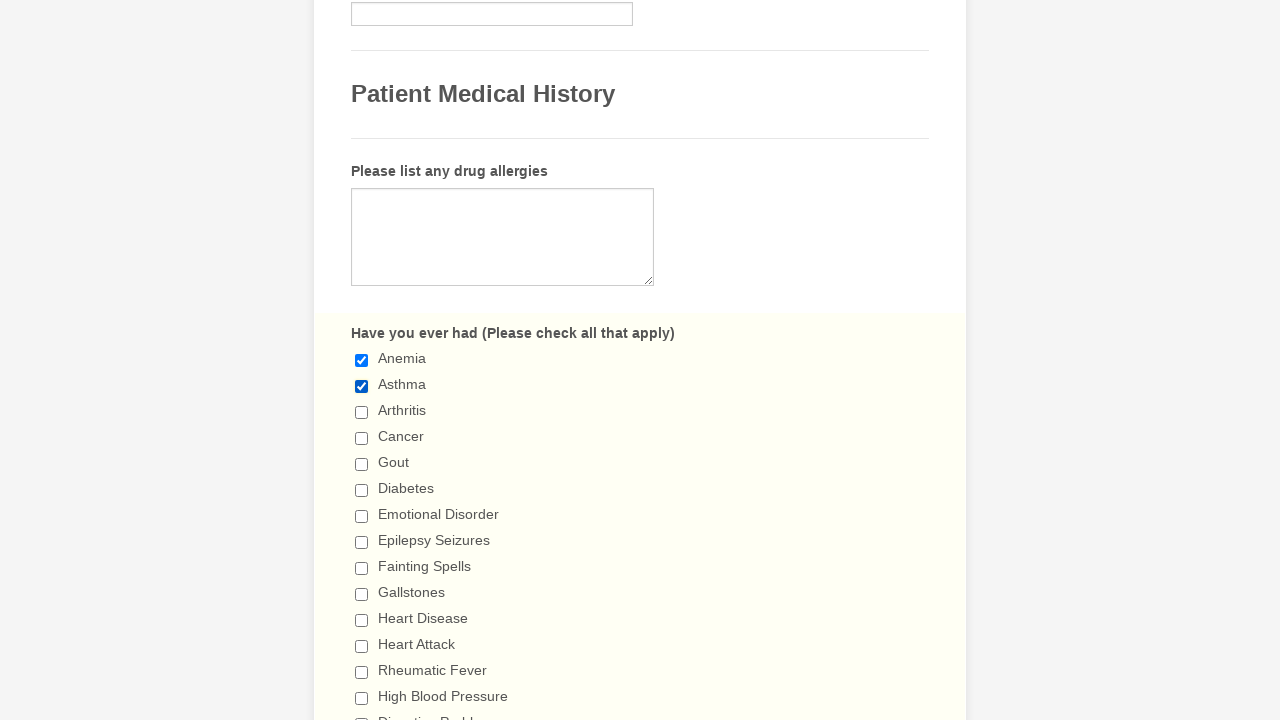

Selected checkbox 3 of 29 at (362, 412) on input[type='checkbox'] >> nth=2
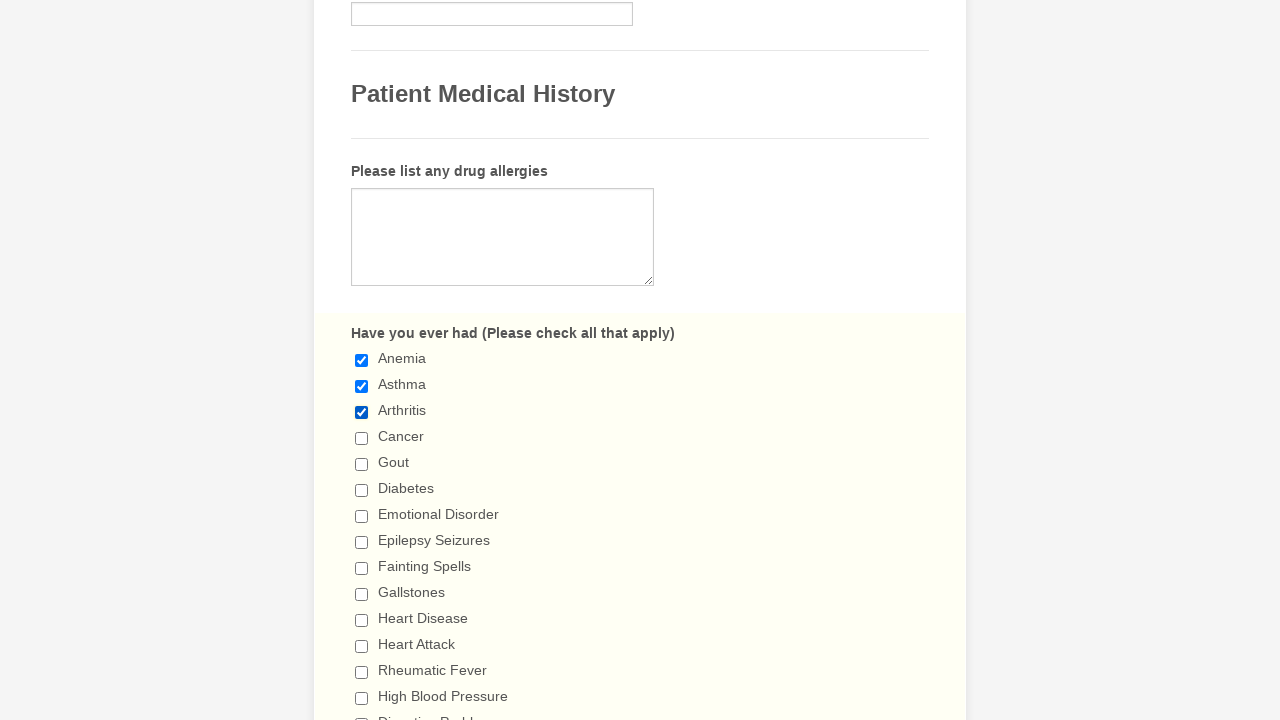

Selected checkbox 4 of 29 at (362, 438) on input[type='checkbox'] >> nth=3
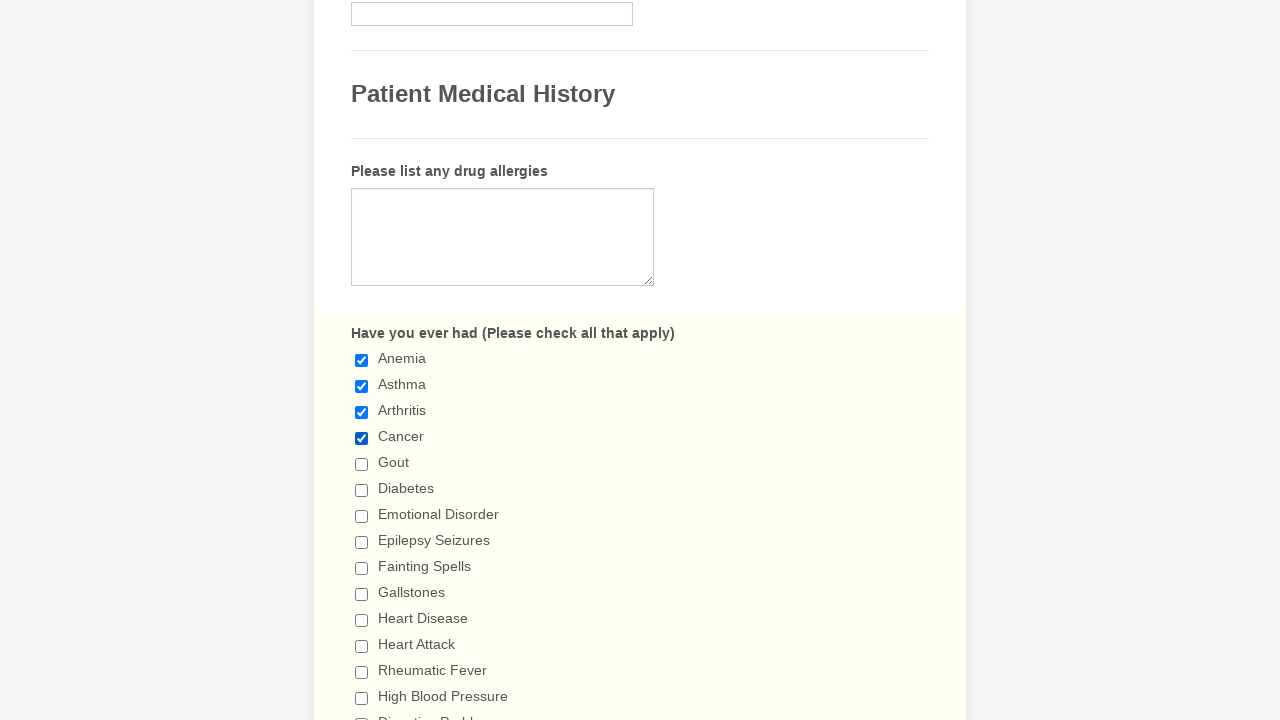

Selected checkbox 5 of 29 at (362, 464) on input[type='checkbox'] >> nth=4
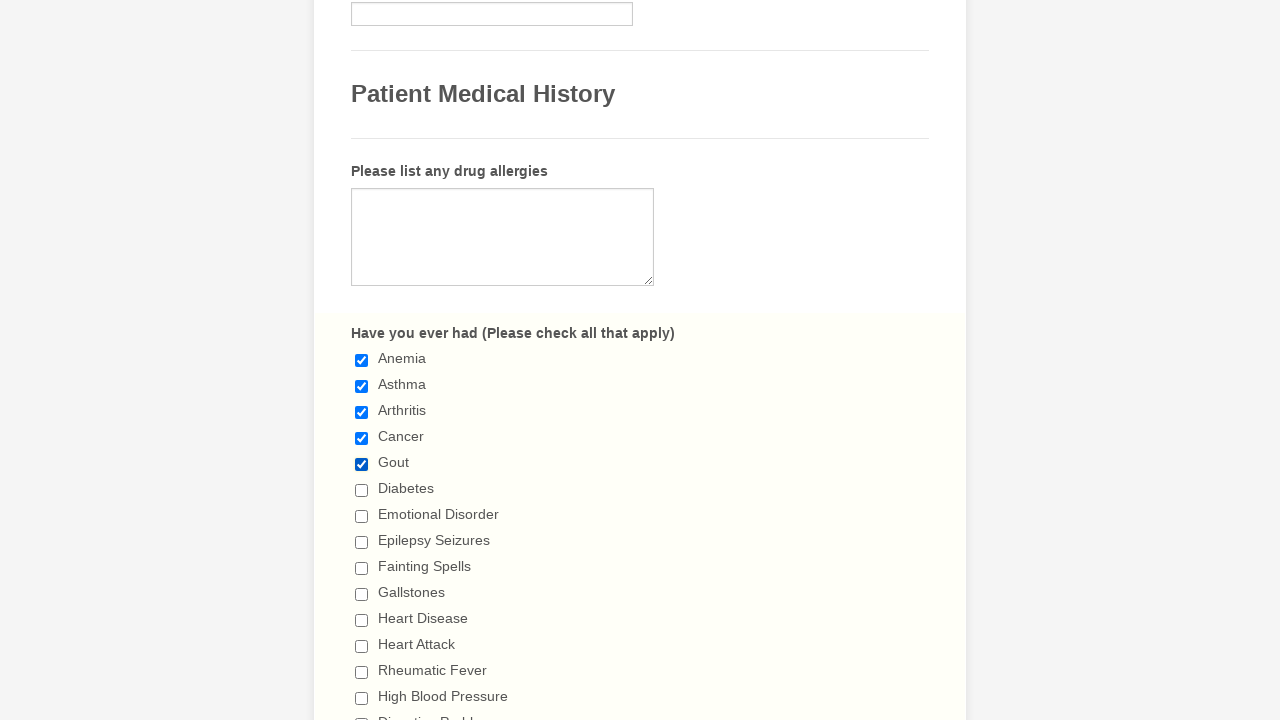

Selected checkbox 6 of 29 at (362, 490) on input[type='checkbox'] >> nth=5
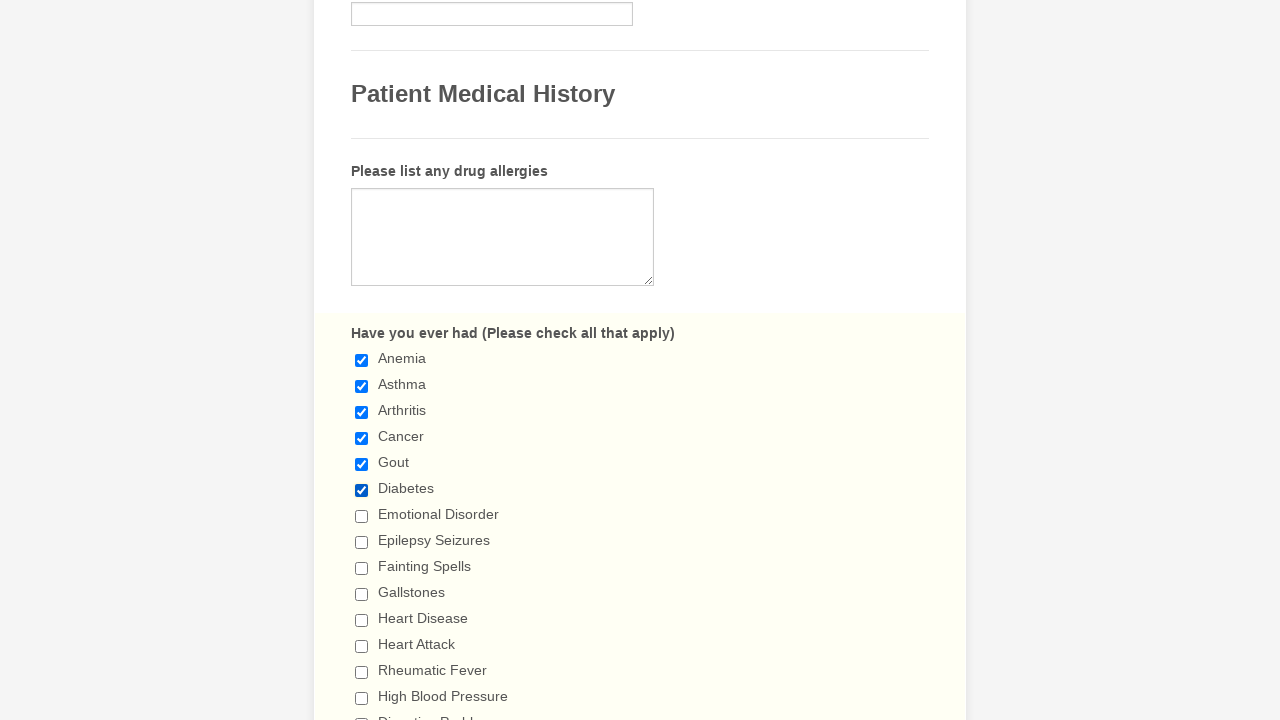

Selected checkbox 7 of 29 at (362, 516) on input[type='checkbox'] >> nth=6
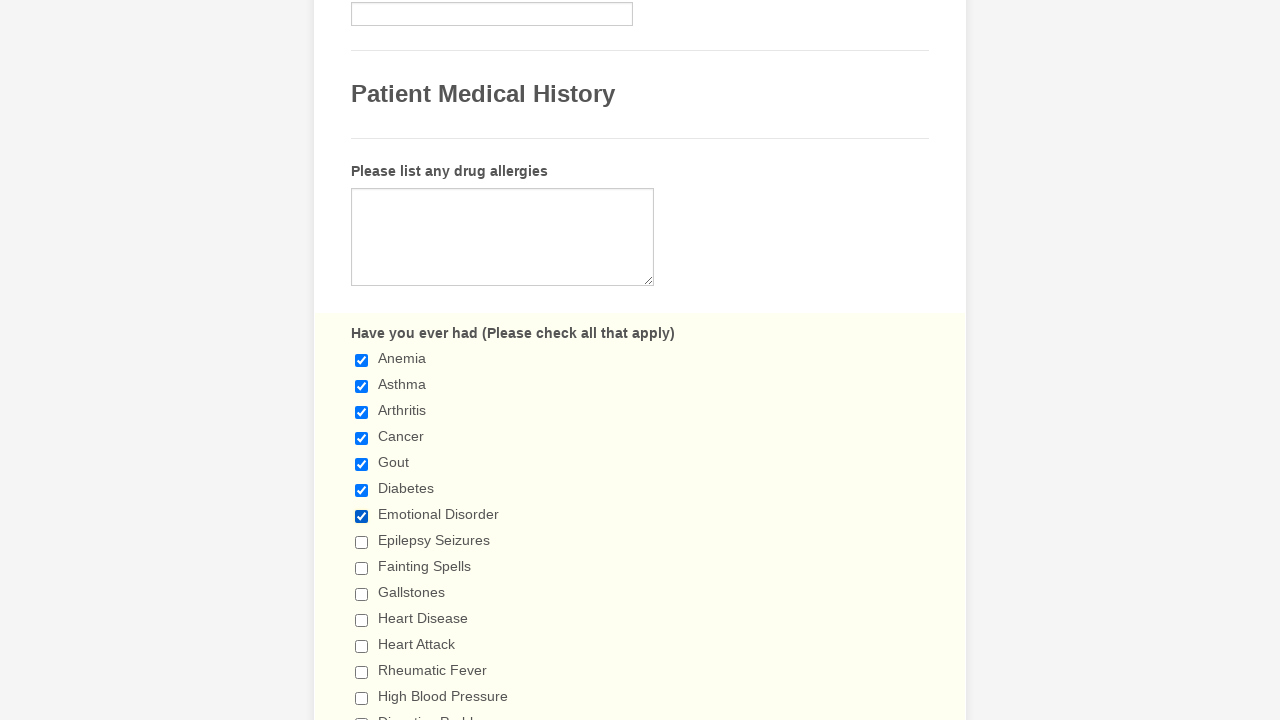

Selected checkbox 8 of 29 at (362, 542) on input[type='checkbox'] >> nth=7
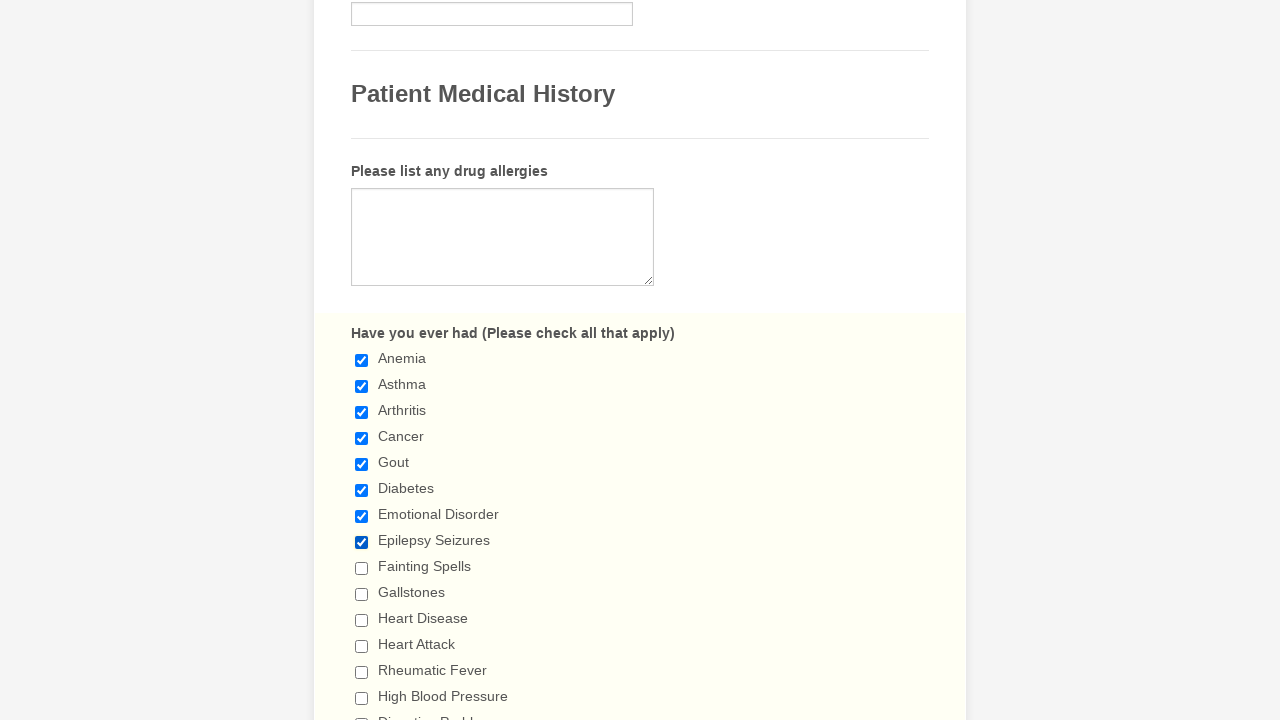

Selected checkbox 9 of 29 at (362, 568) on input[type='checkbox'] >> nth=8
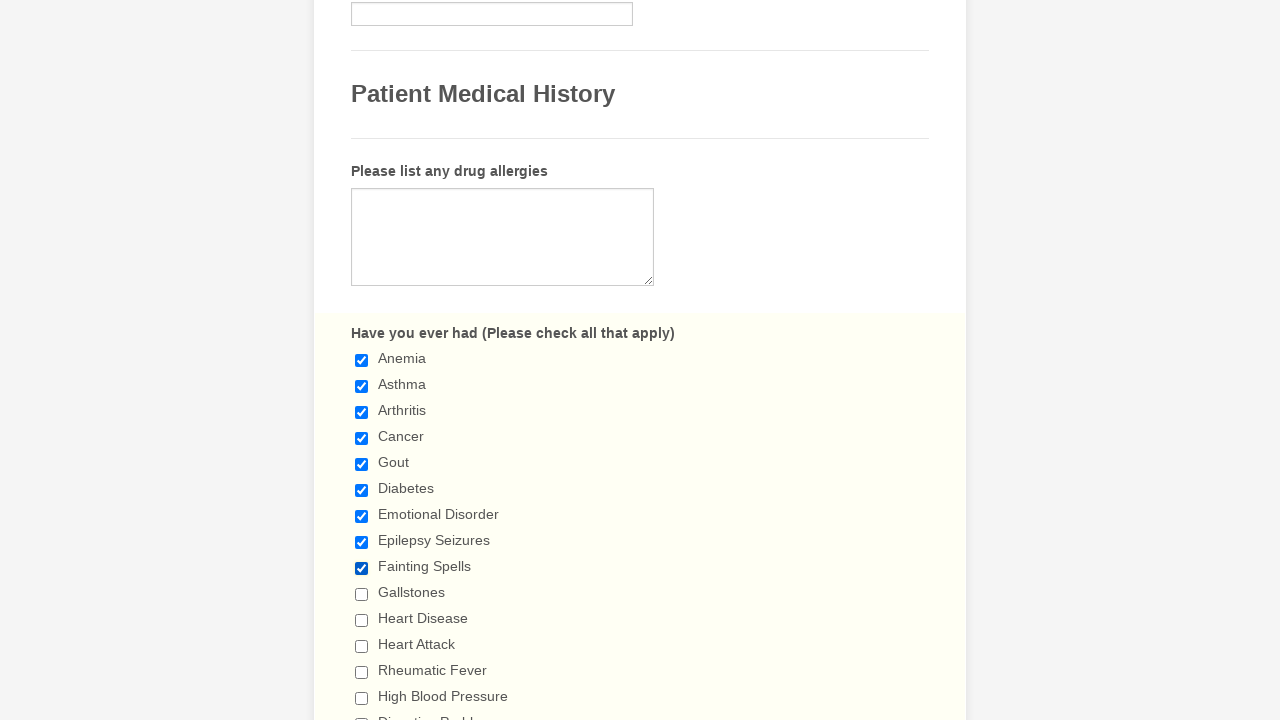

Selected checkbox 10 of 29 at (362, 594) on input[type='checkbox'] >> nth=9
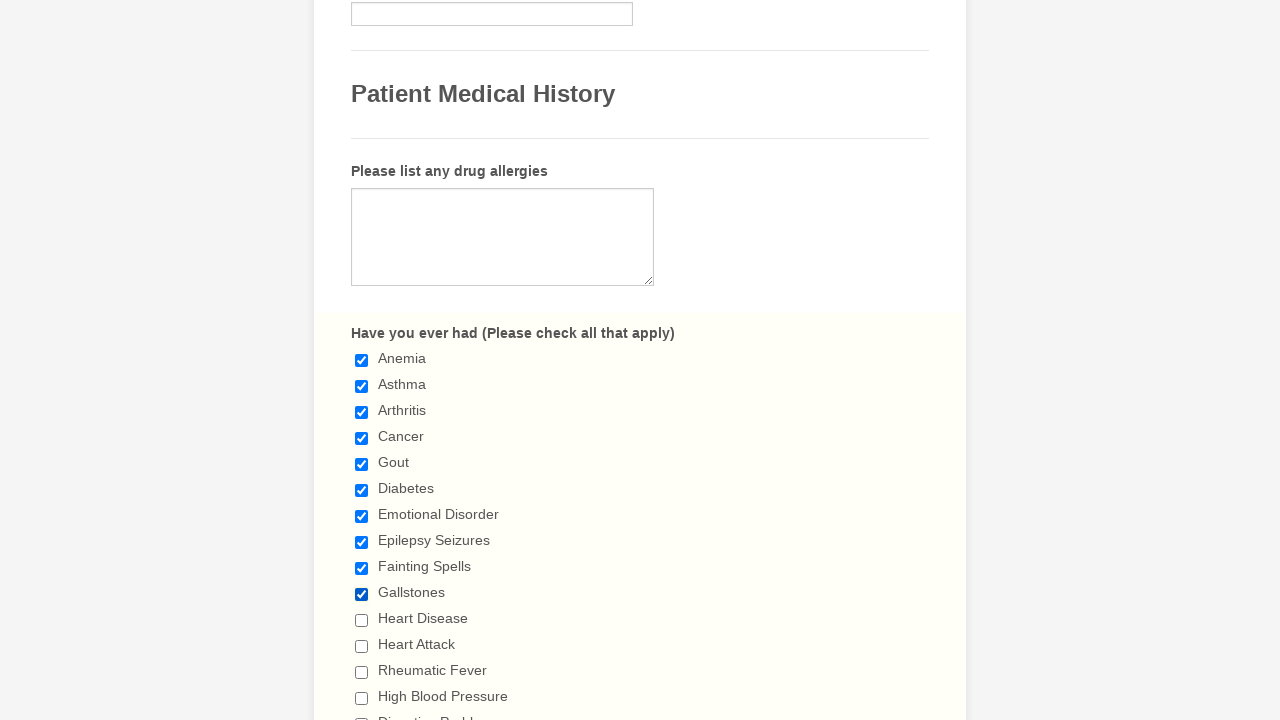

Selected checkbox 11 of 29 at (362, 620) on input[type='checkbox'] >> nth=10
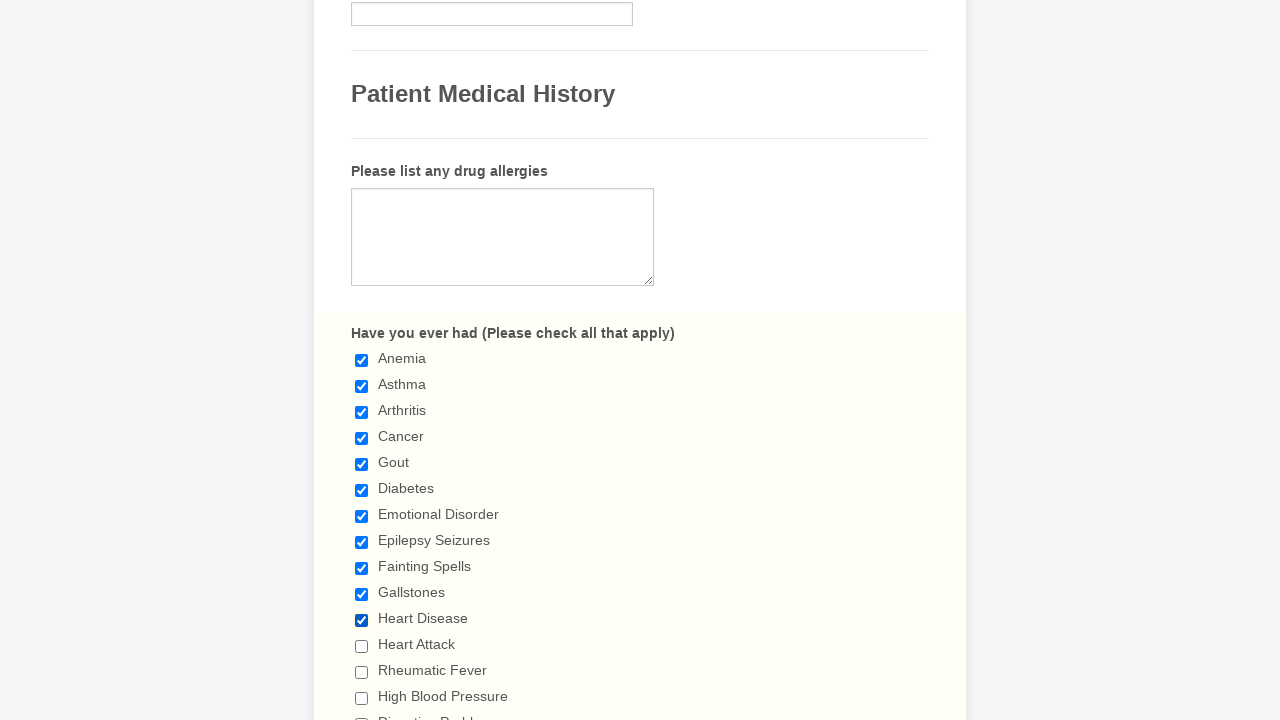

Selected checkbox 12 of 29 at (362, 646) on input[type='checkbox'] >> nth=11
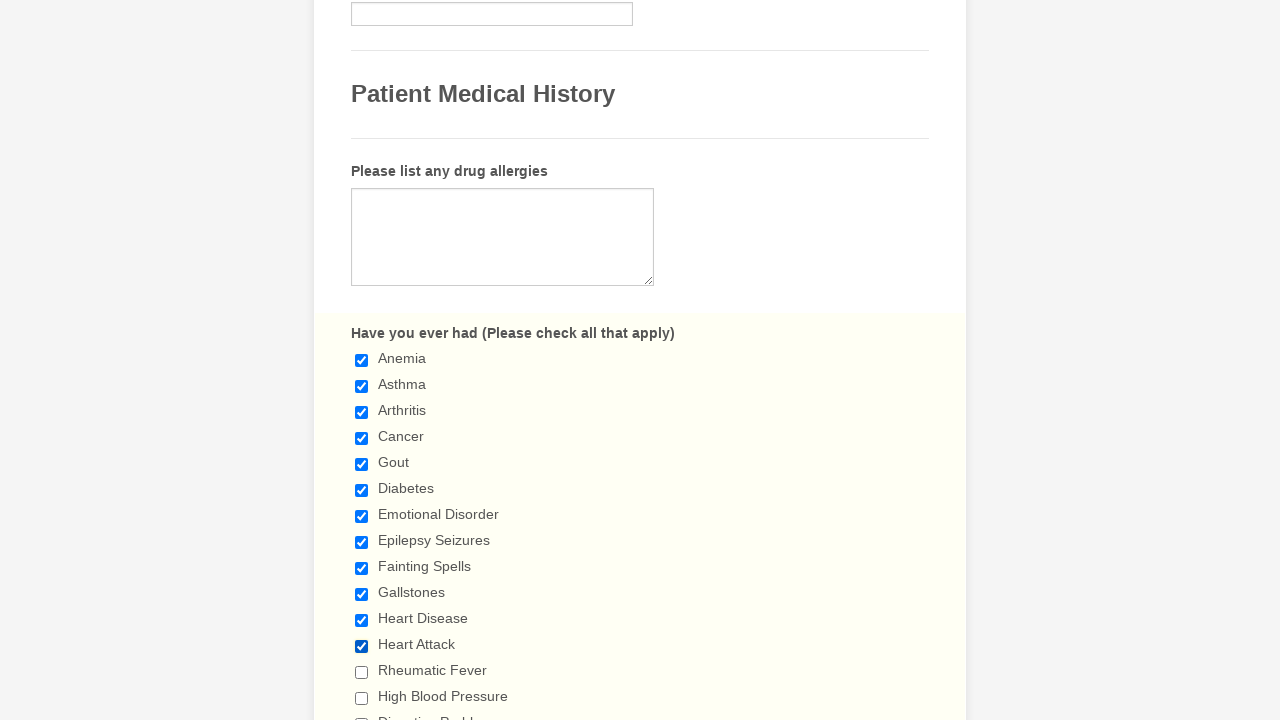

Selected checkbox 13 of 29 at (362, 672) on input[type='checkbox'] >> nth=12
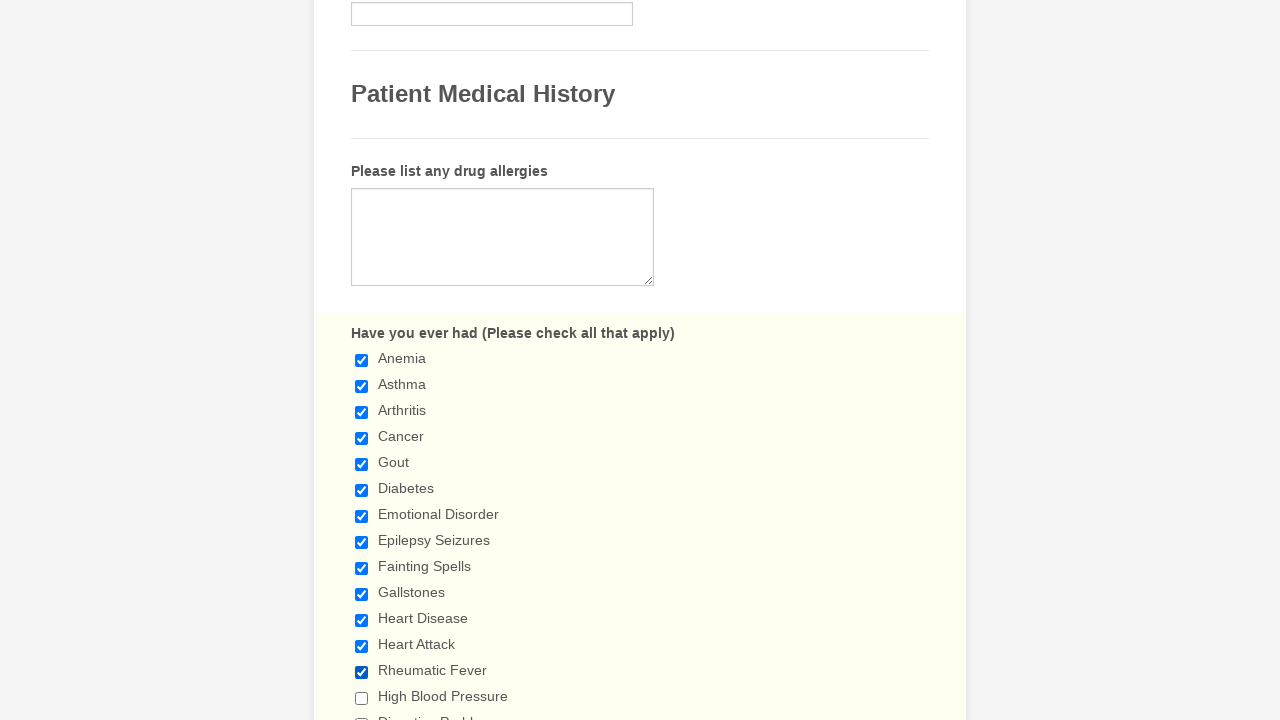

Selected checkbox 14 of 29 at (362, 698) on input[type='checkbox'] >> nth=13
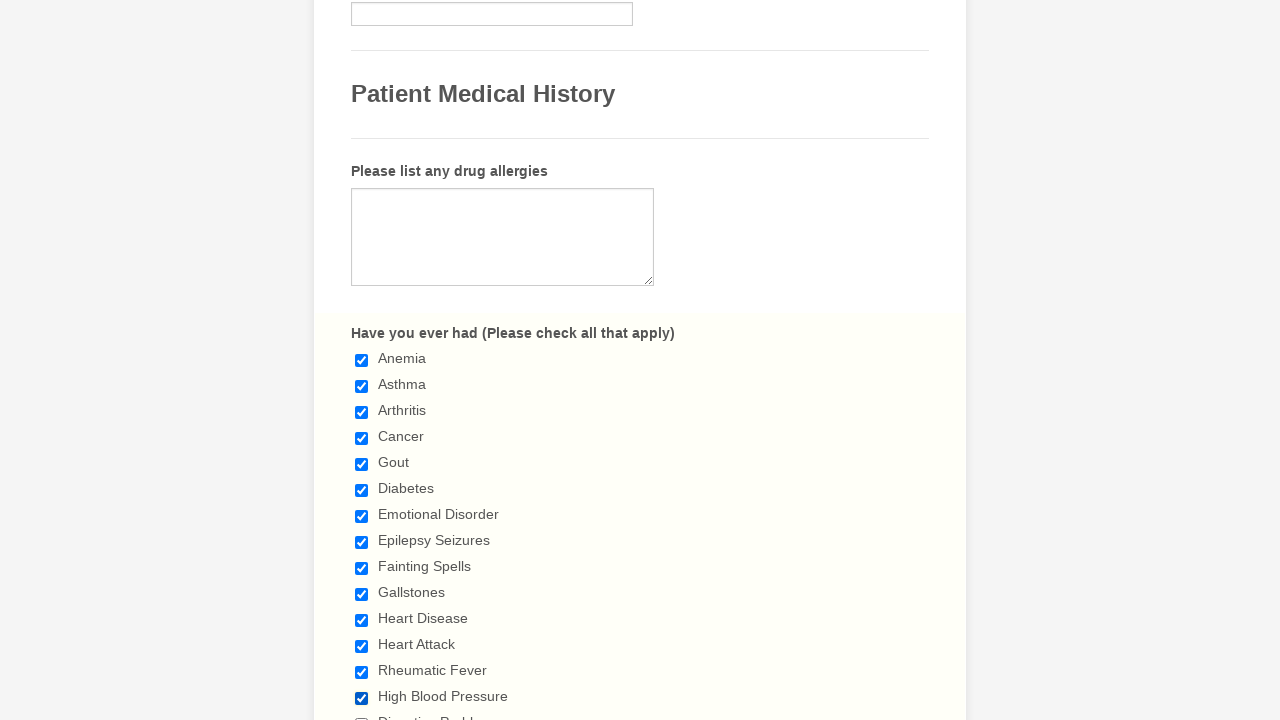

Selected checkbox 15 of 29 at (362, 714) on input[type='checkbox'] >> nth=14
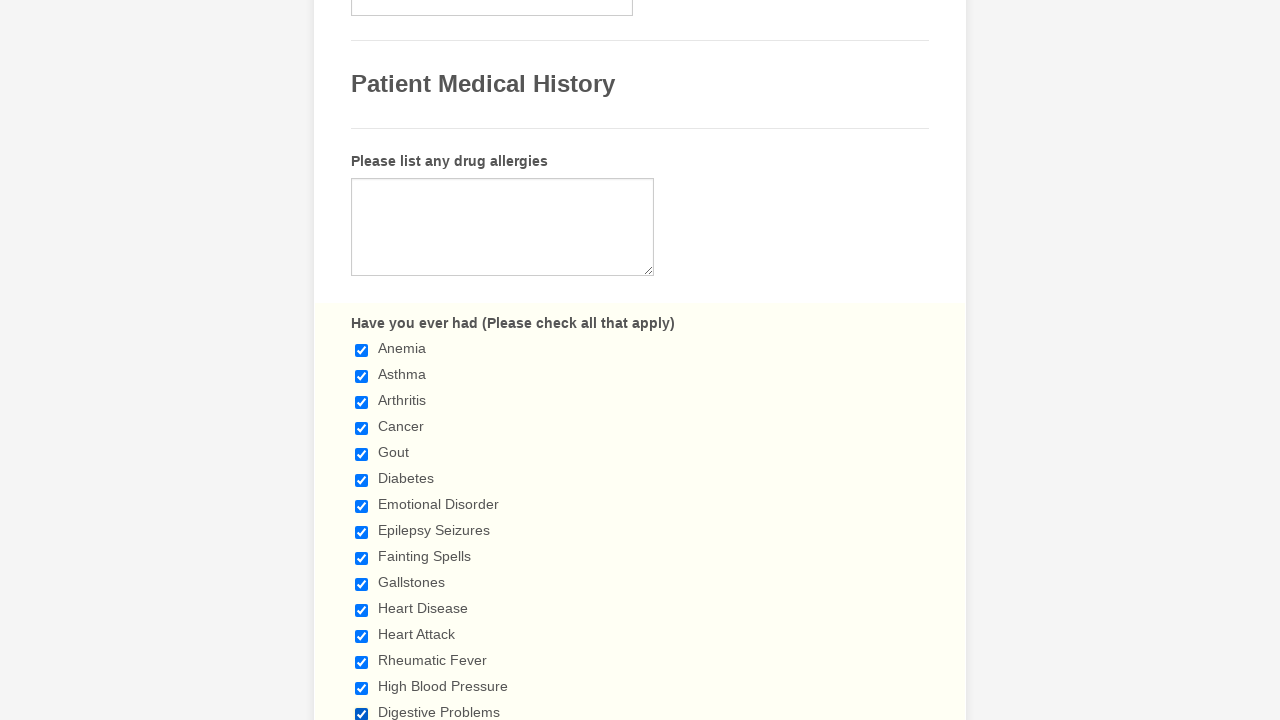

Selected checkbox 16 of 29 at (362, 360) on input[type='checkbox'] >> nth=15
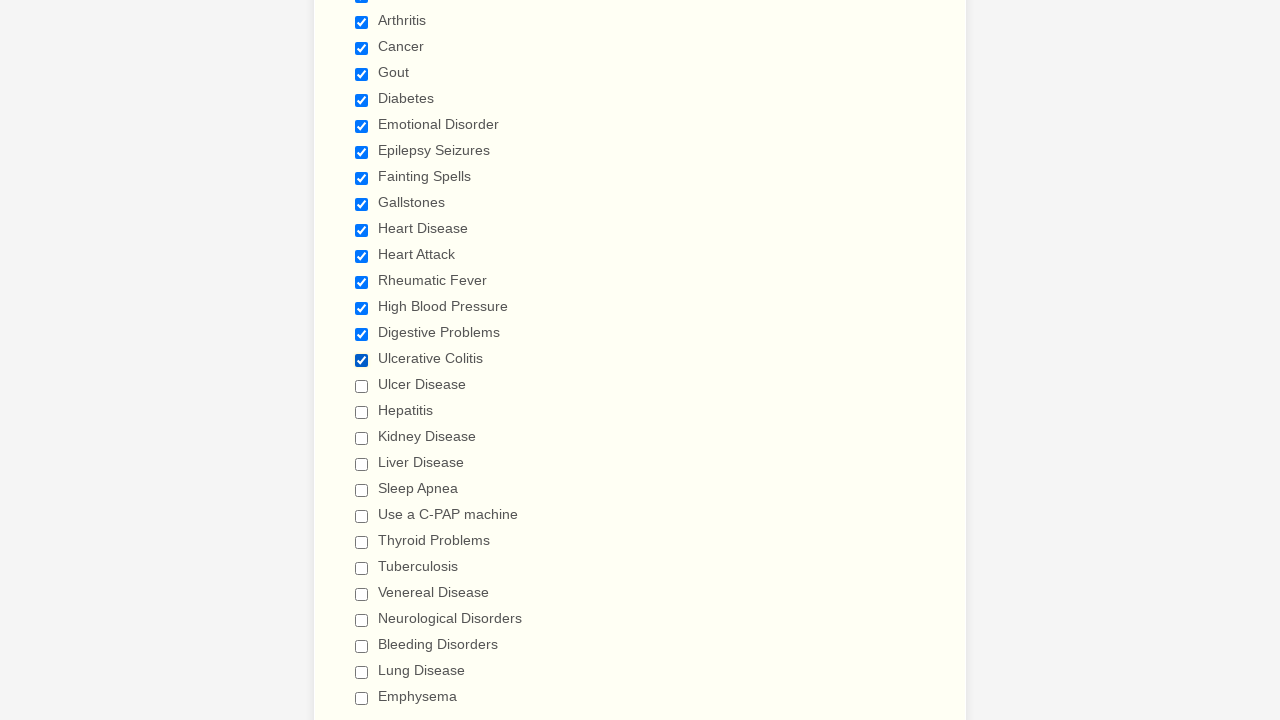

Selected checkbox 17 of 29 at (362, 386) on input[type='checkbox'] >> nth=16
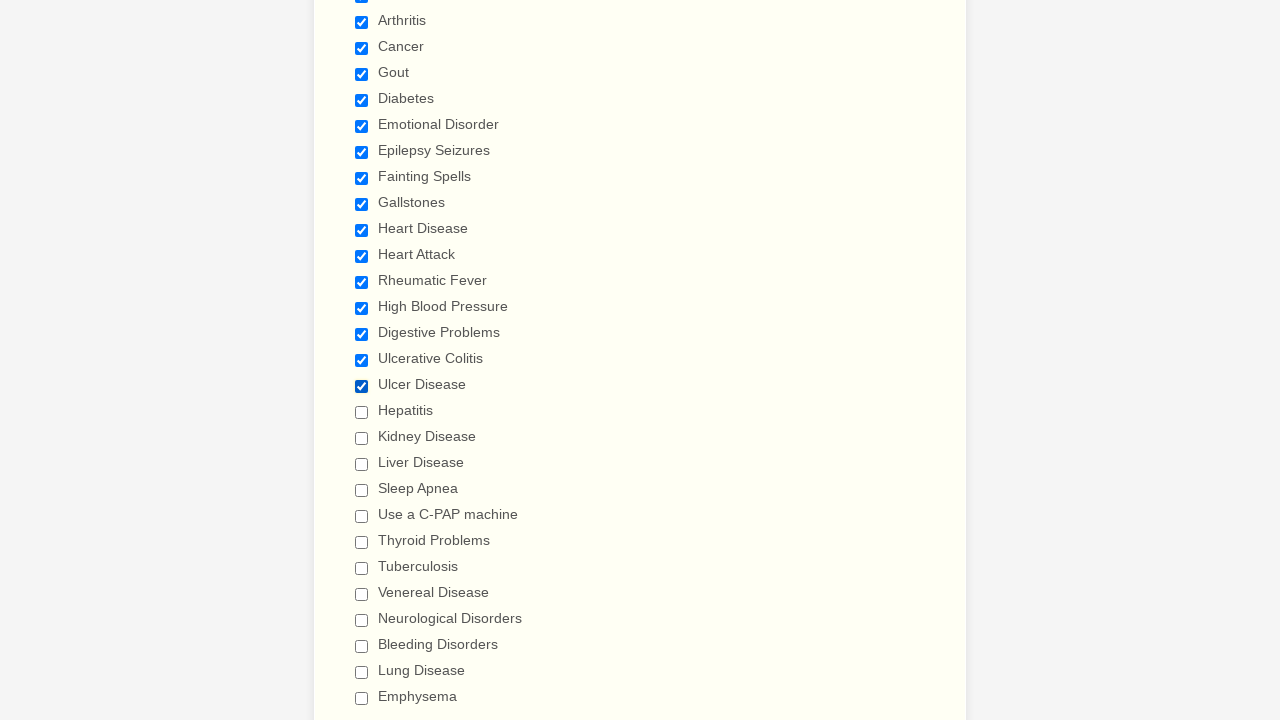

Selected checkbox 18 of 29 at (362, 412) on input[type='checkbox'] >> nth=17
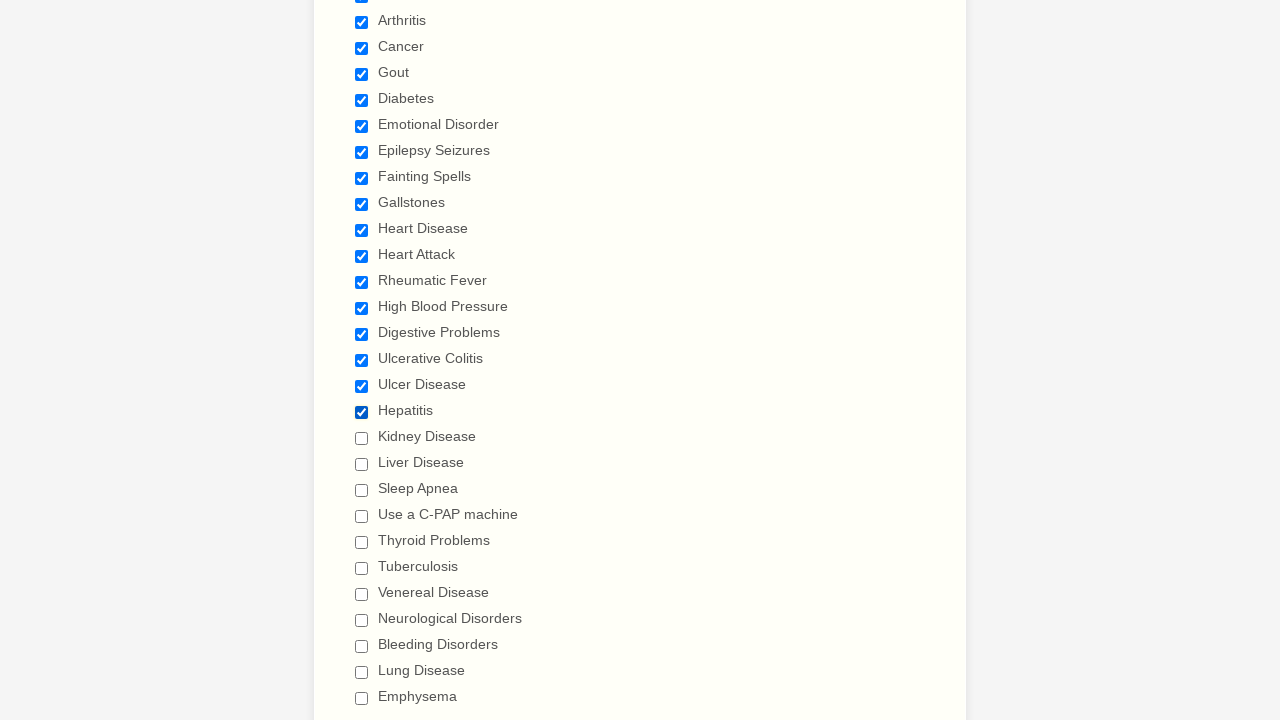

Selected checkbox 19 of 29 at (362, 438) on input[type='checkbox'] >> nth=18
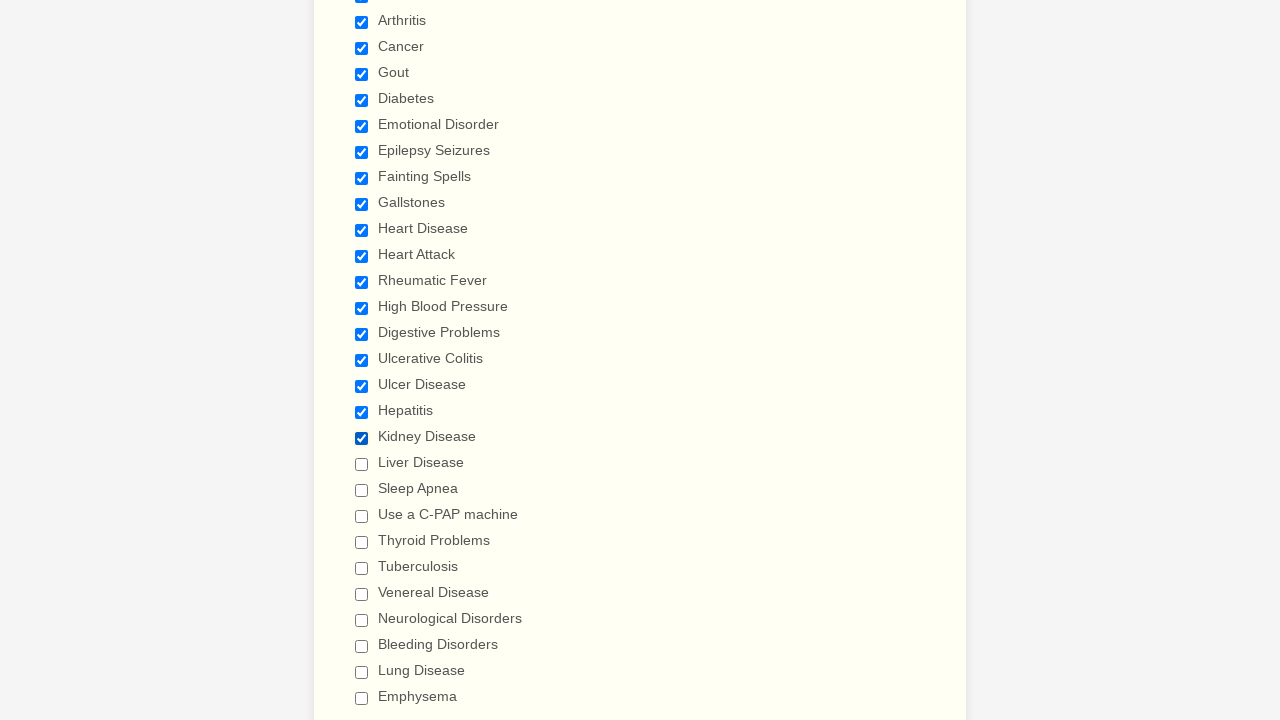

Selected checkbox 20 of 29 at (362, 464) on input[type='checkbox'] >> nth=19
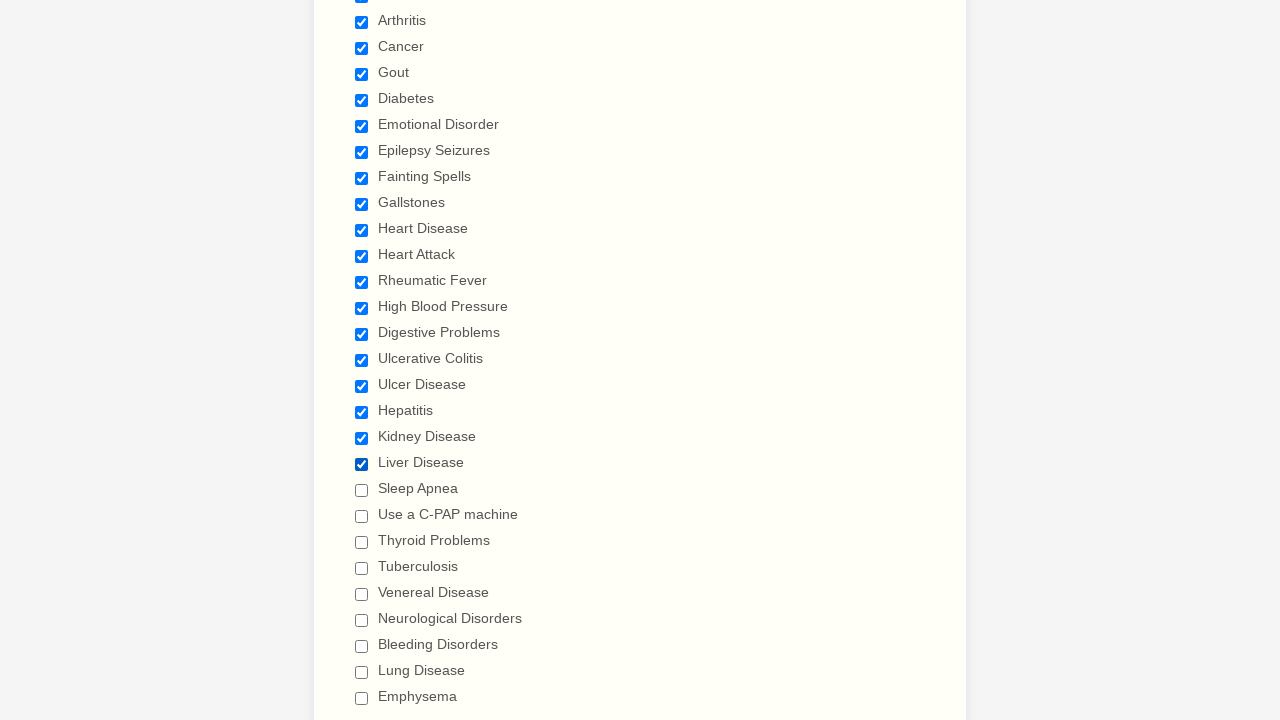

Selected checkbox 21 of 29 at (362, 490) on input[type='checkbox'] >> nth=20
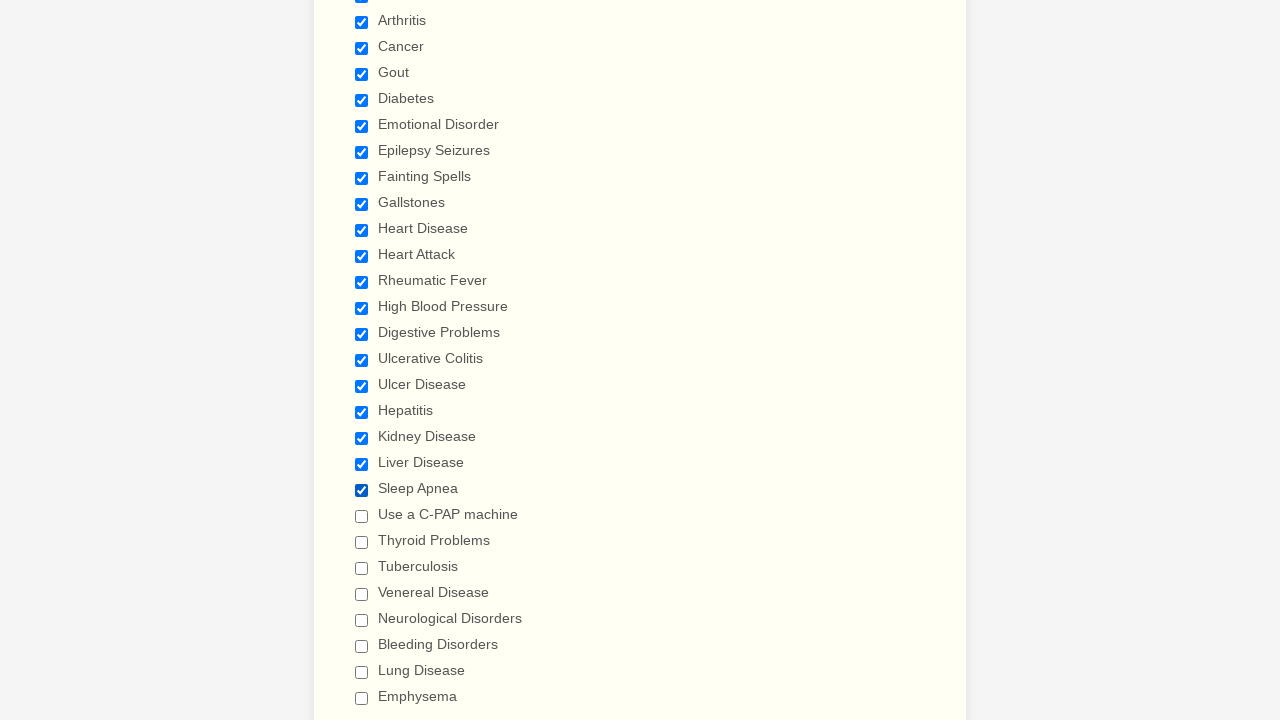

Selected checkbox 22 of 29 at (362, 516) on input[type='checkbox'] >> nth=21
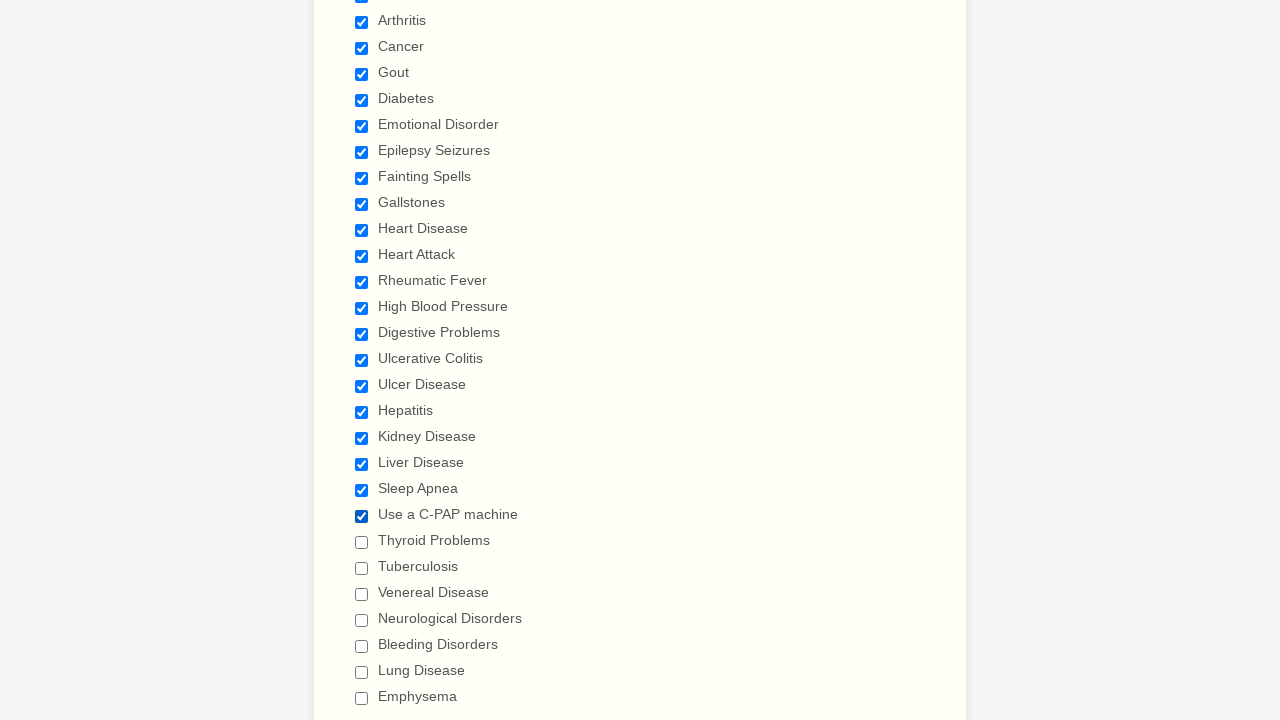

Selected checkbox 23 of 29 at (362, 542) on input[type='checkbox'] >> nth=22
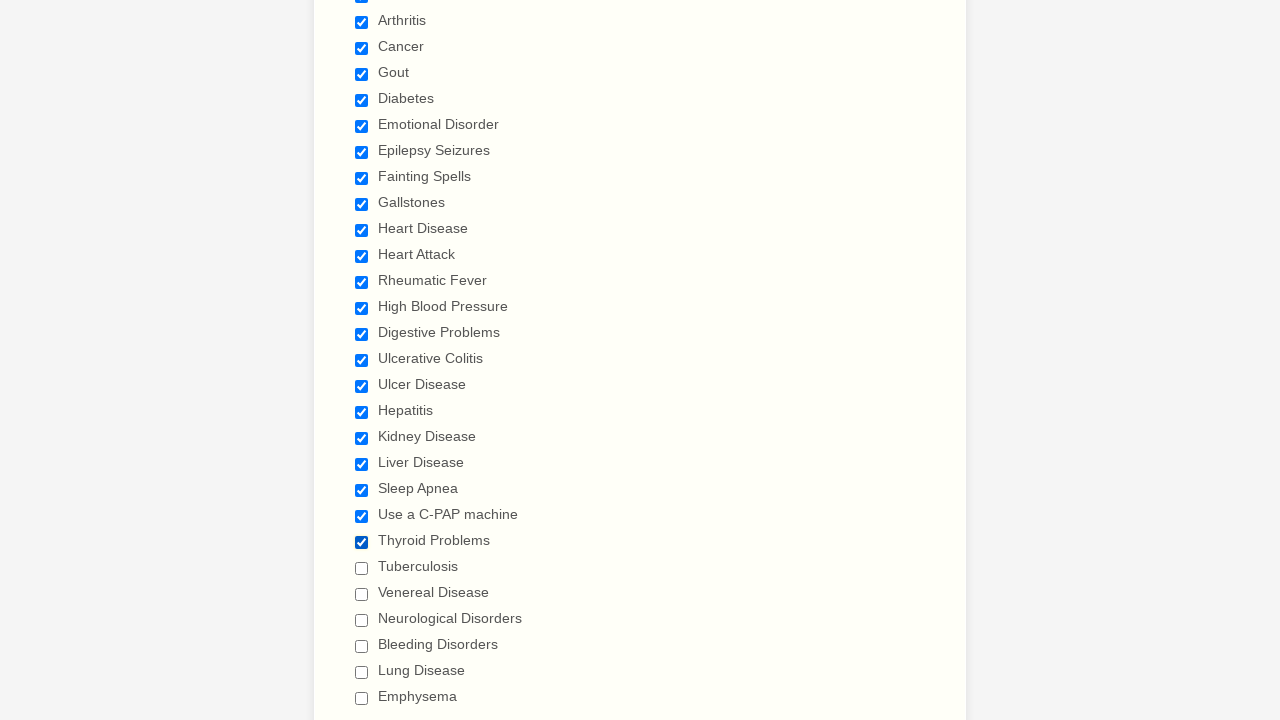

Selected checkbox 24 of 29 at (362, 568) on input[type='checkbox'] >> nth=23
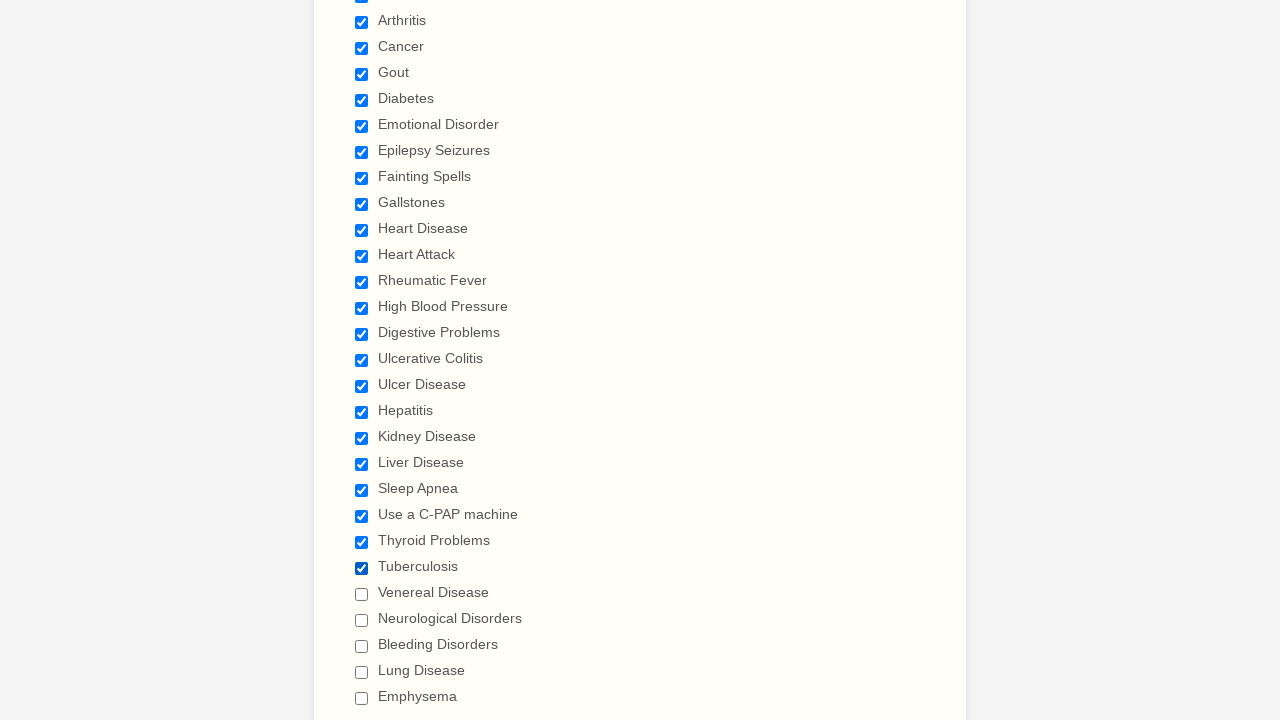

Selected checkbox 25 of 29 at (362, 594) on input[type='checkbox'] >> nth=24
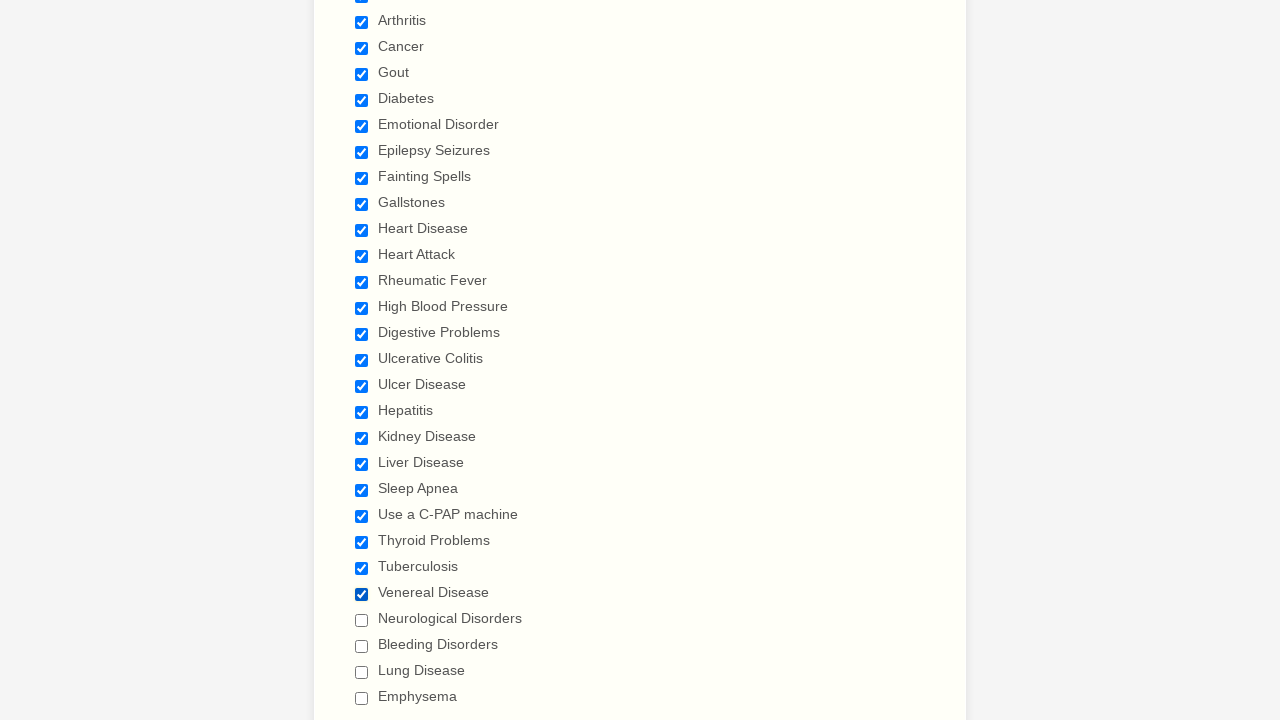

Selected checkbox 26 of 29 at (362, 620) on input[type='checkbox'] >> nth=25
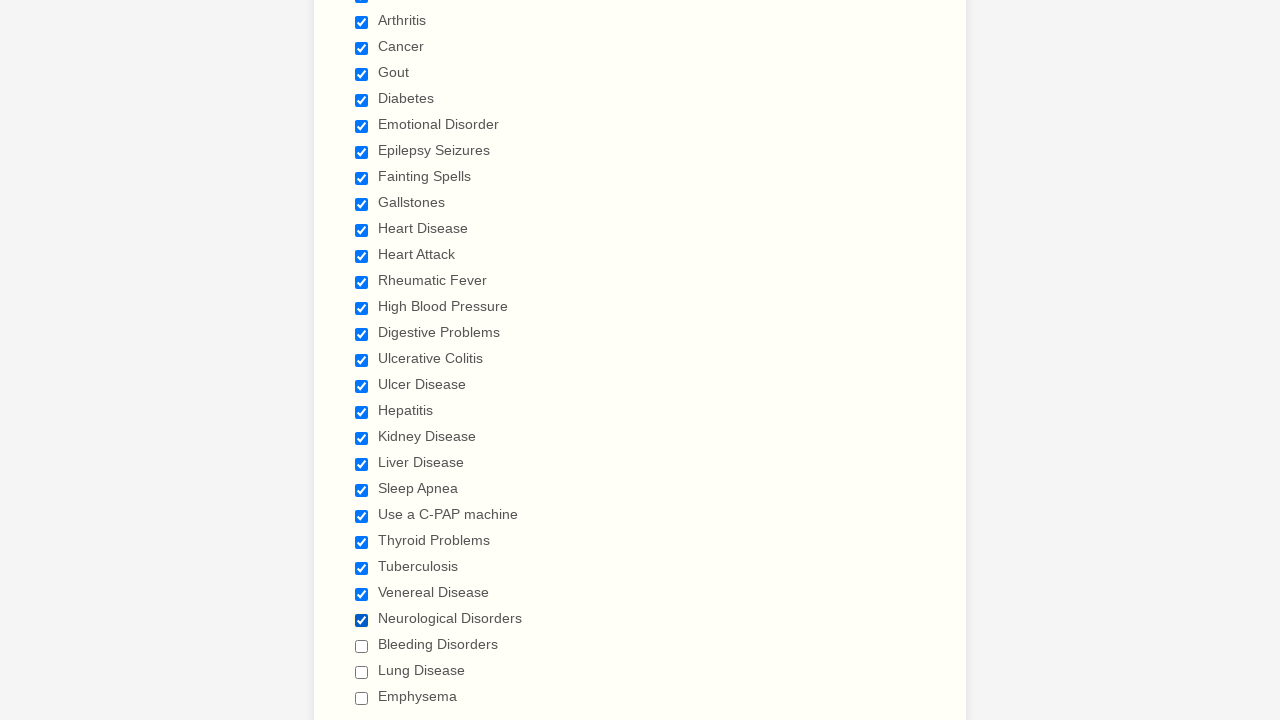

Selected checkbox 27 of 29 at (362, 646) on input[type='checkbox'] >> nth=26
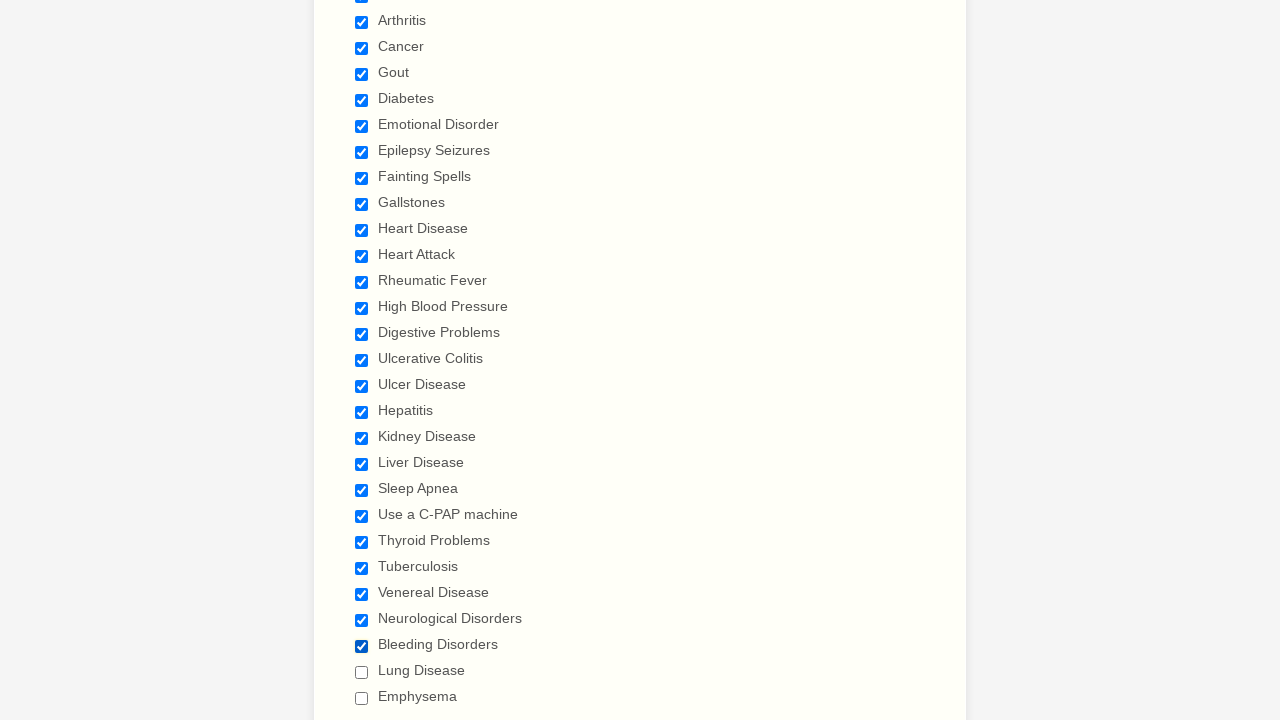

Selected checkbox 28 of 29 at (362, 672) on input[type='checkbox'] >> nth=27
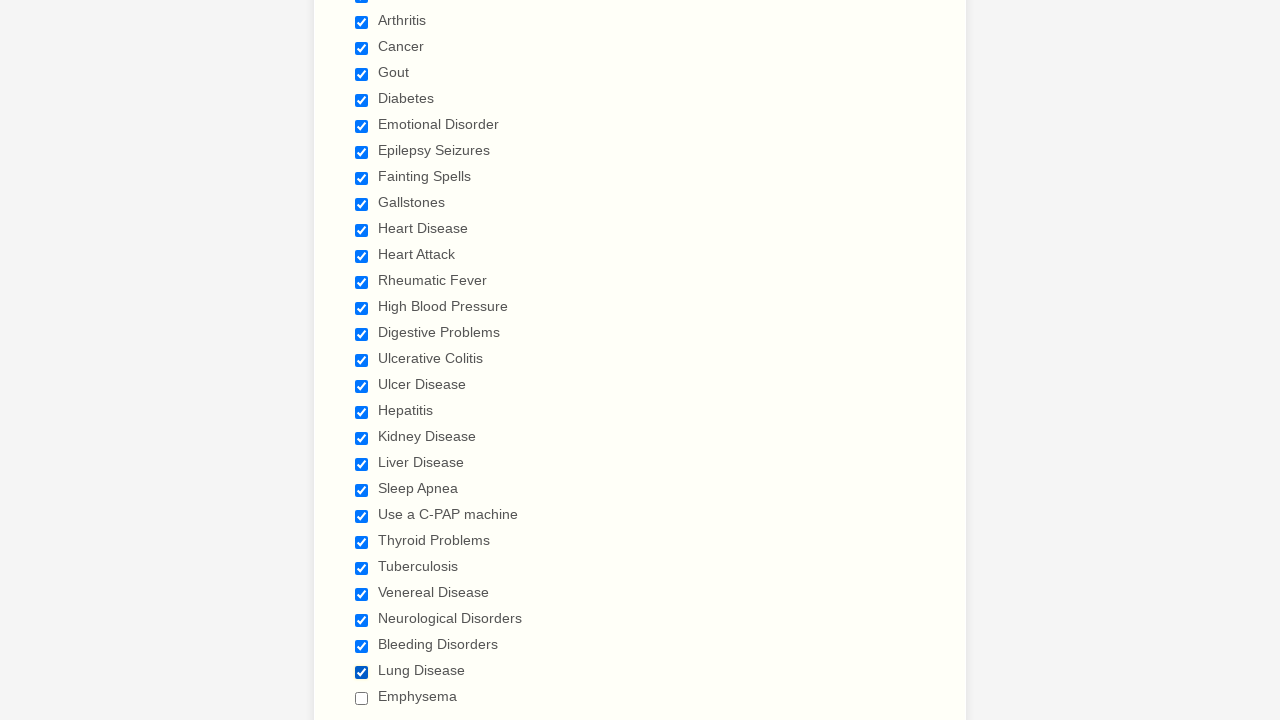

Selected checkbox 29 of 29 at (362, 698) on input[type='checkbox'] >> nth=28
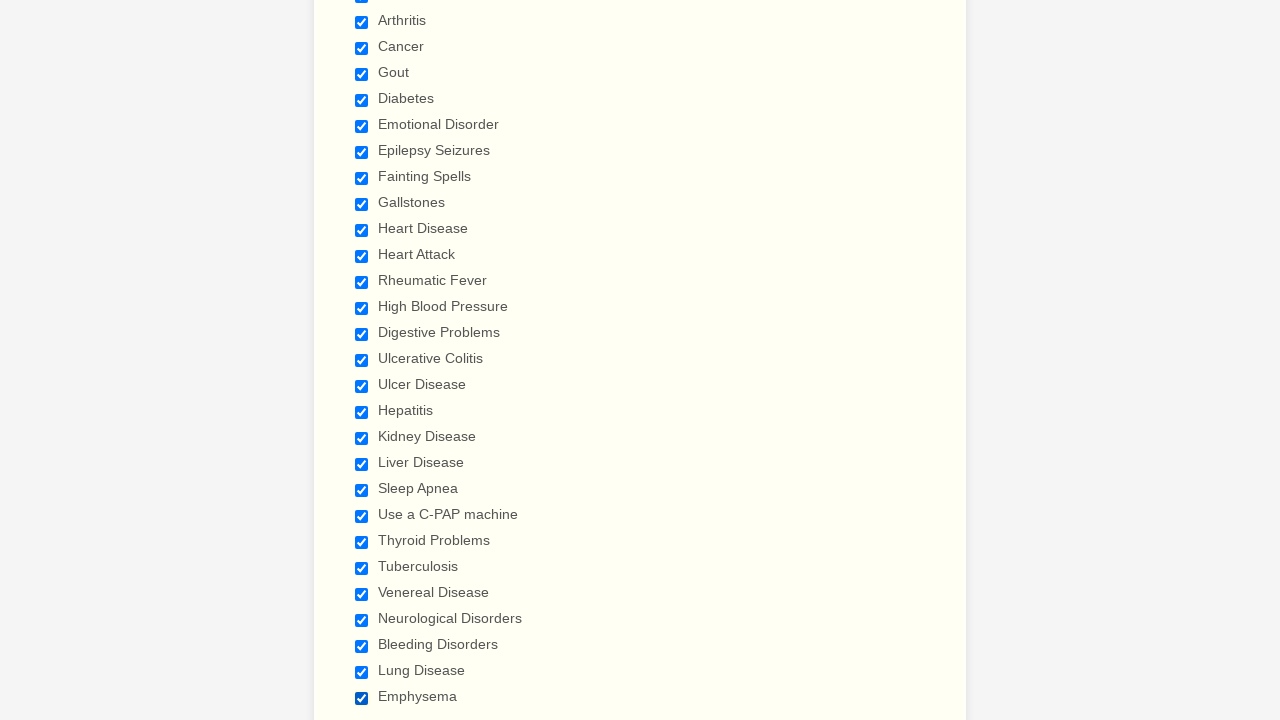

Waited 500ms after selecting all checkboxes
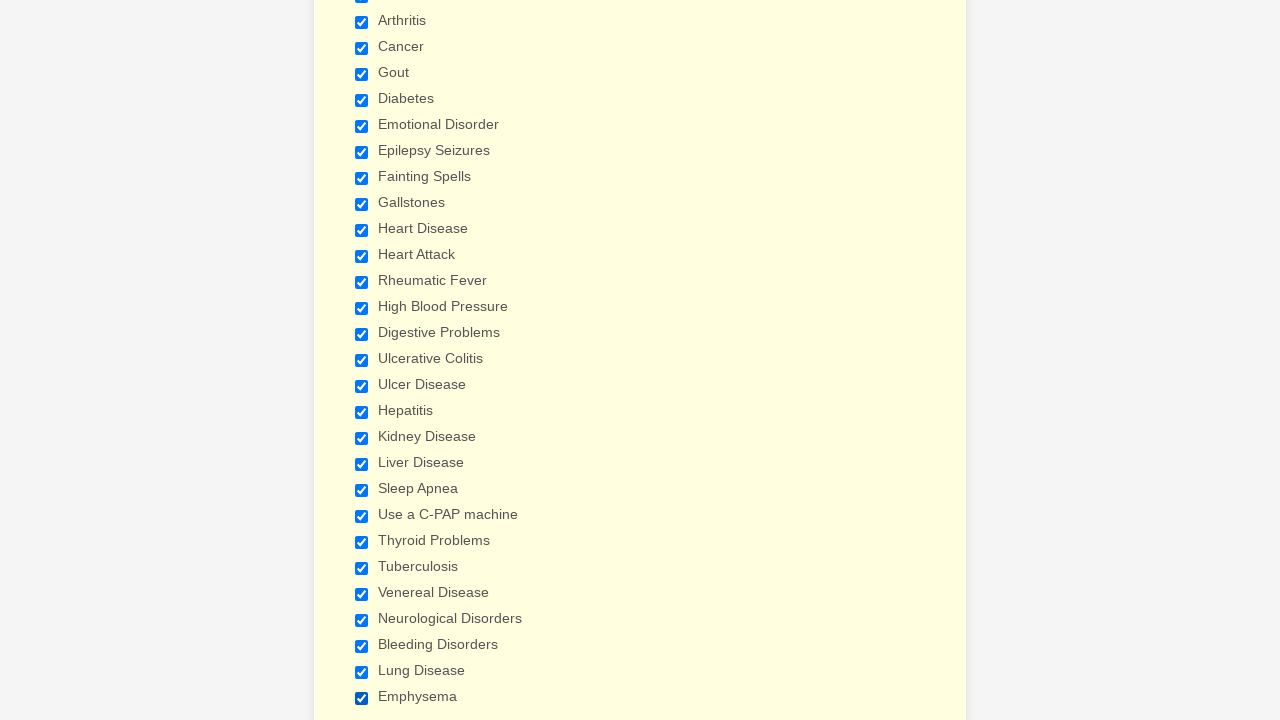

Deselected checkbox 1 of 29 at (362, 360) on input[type='checkbox'] >> nth=0
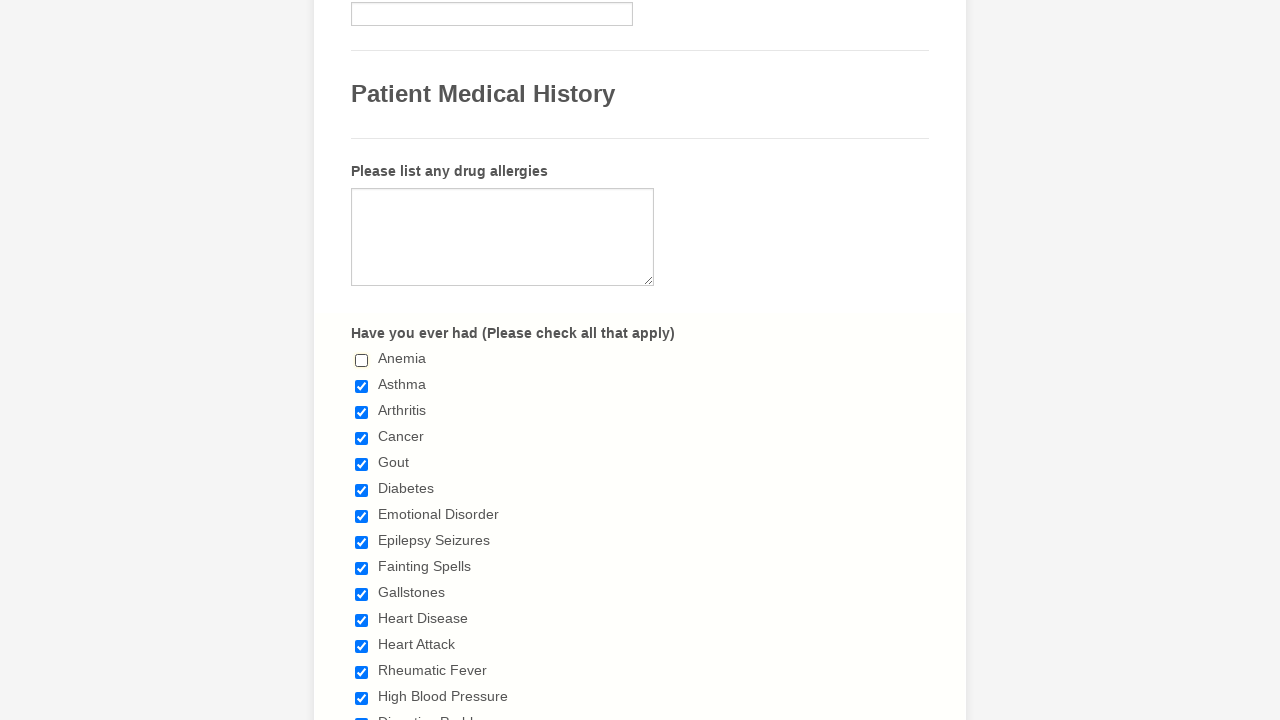

Deselected checkbox 2 of 29 at (362, 386) on input[type='checkbox'] >> nth=1
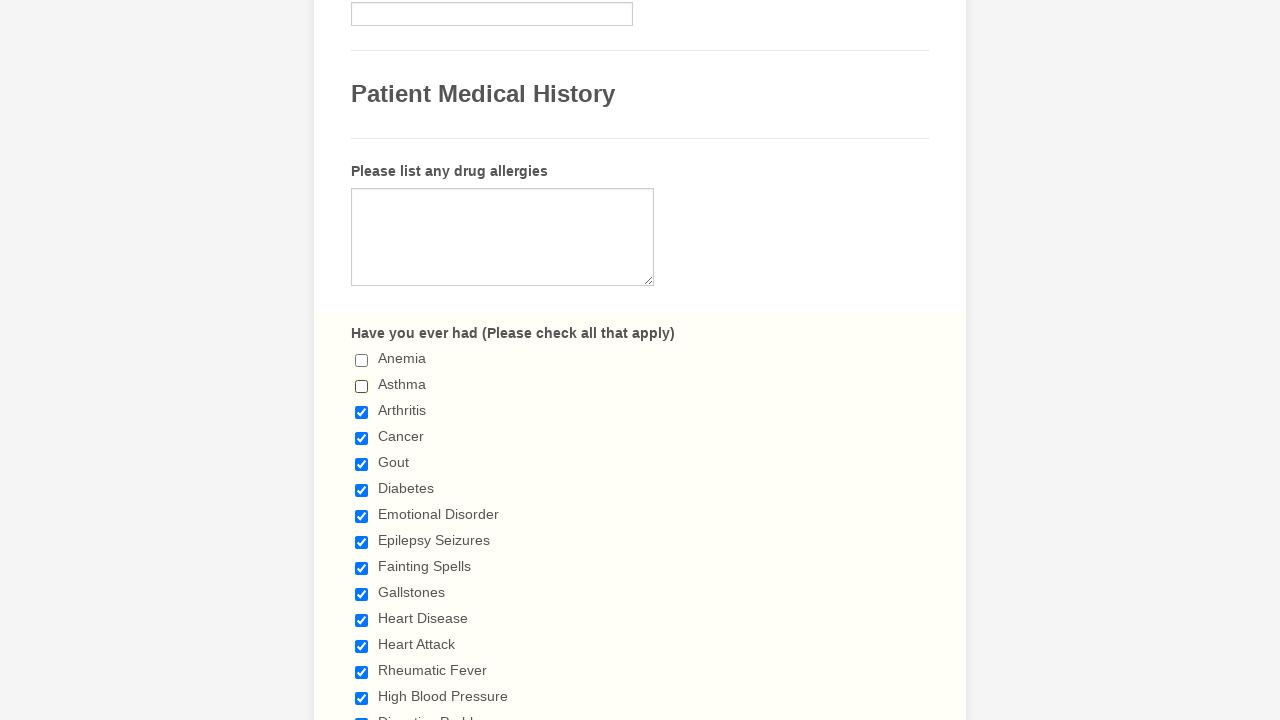

Deselected checkbox 3 of 29 at (362, 412) on input[type='checkbox'] >> nth=2
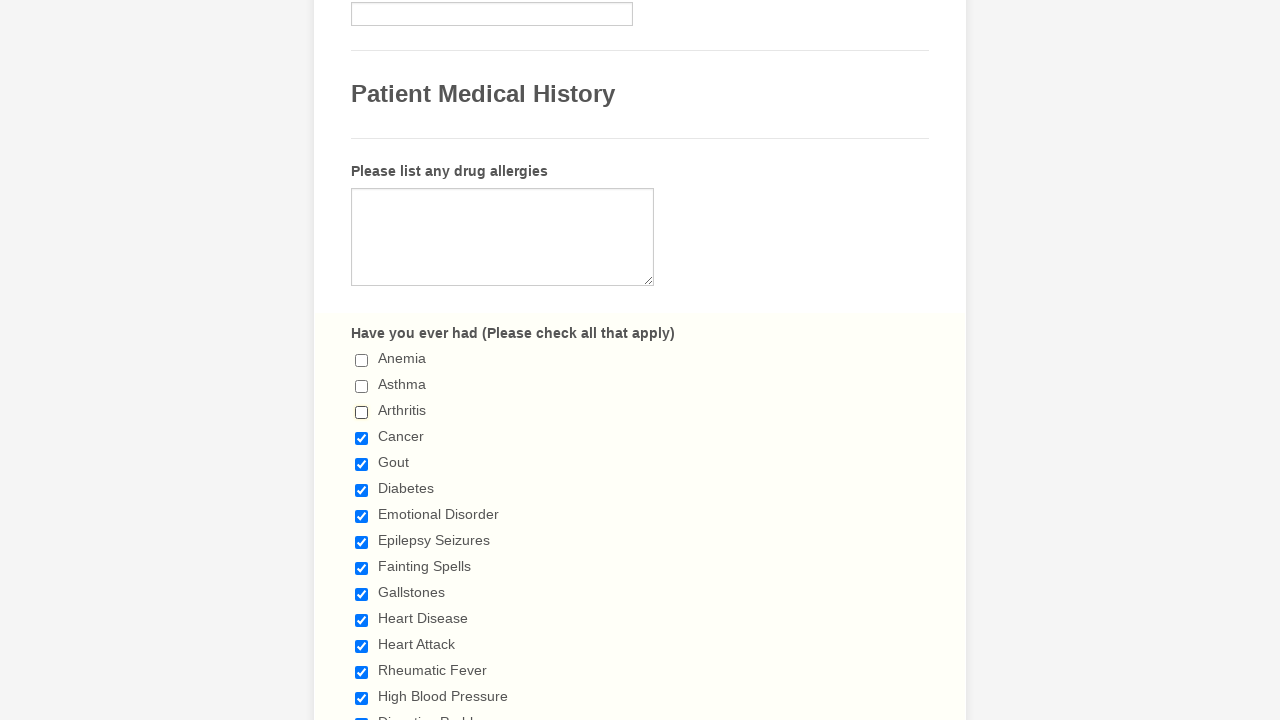

Deselected checkbox 4 of 29 at (362, 438) on input[type='checkbox'] >> nth=3
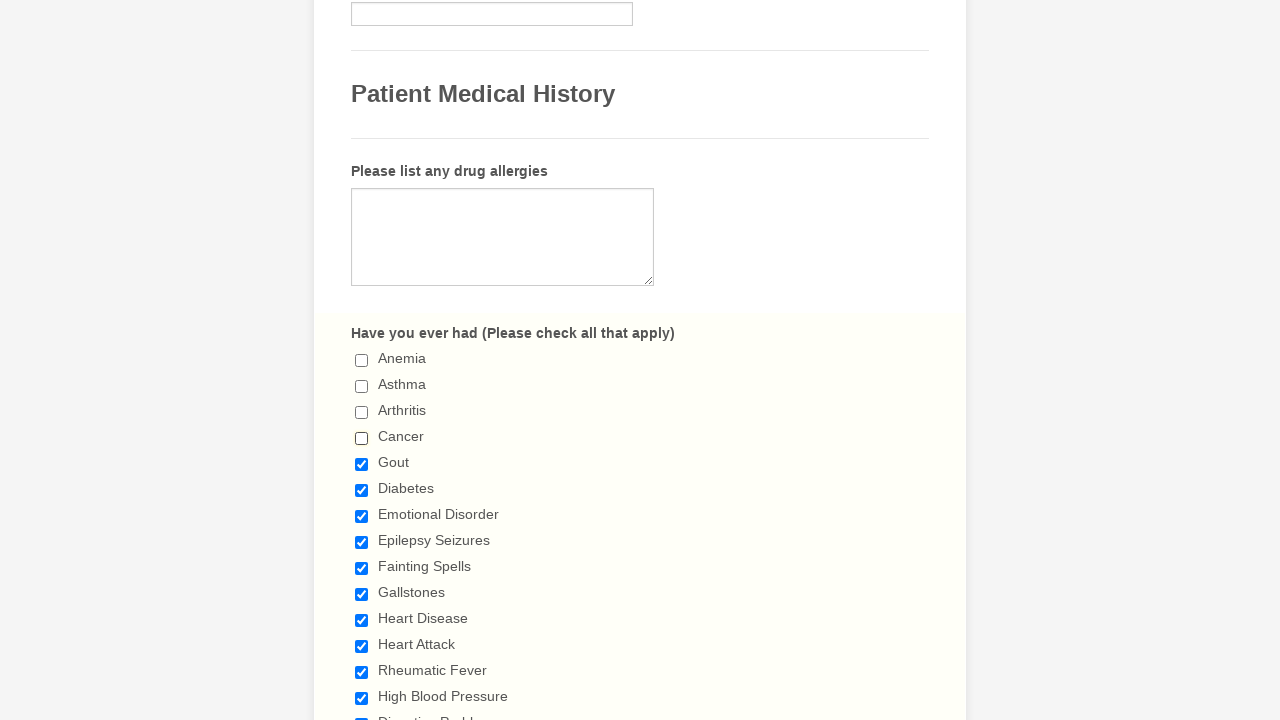

Deselected checkbox 5 of 29 at (362, 464) on input[type='checkbox'] >> nth=4
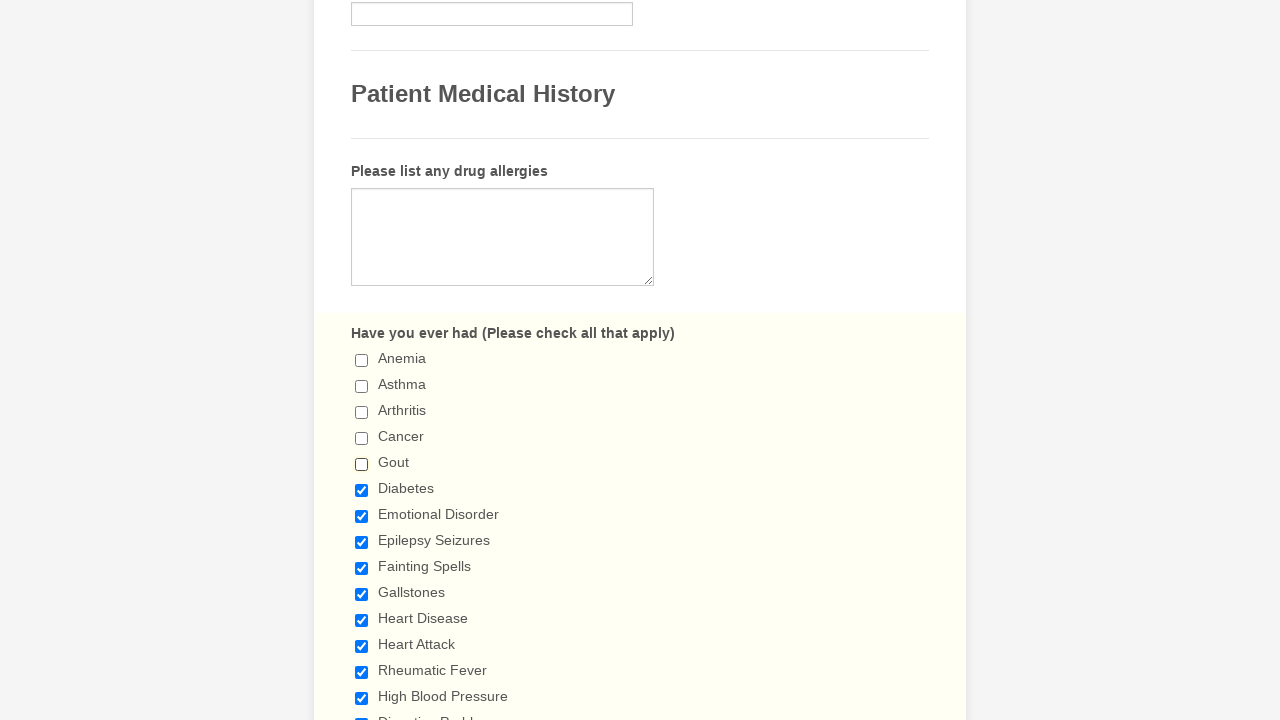

Deselected checkbox 6 of 29 at (362, 490) on input[type='checkbox'] >> nth=5
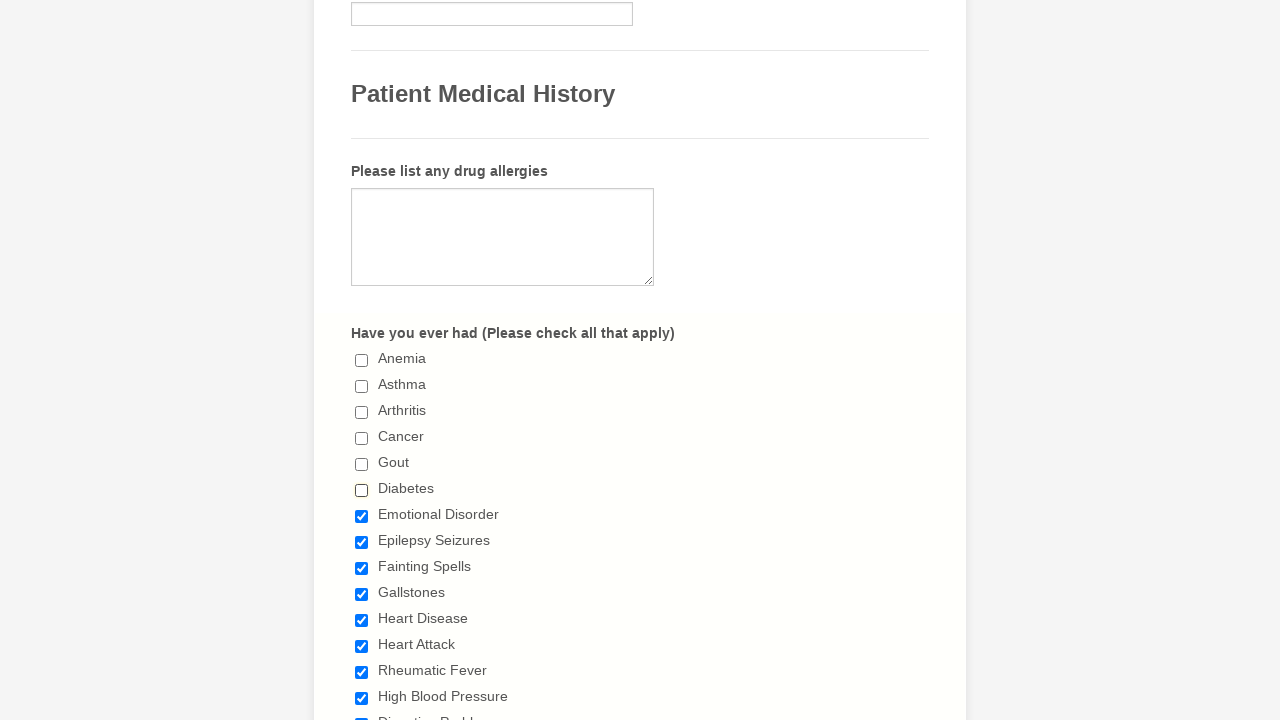

Deselected checkbox 7 of 29 at (362, 516) on input[type='checkbox'] >> nth=6
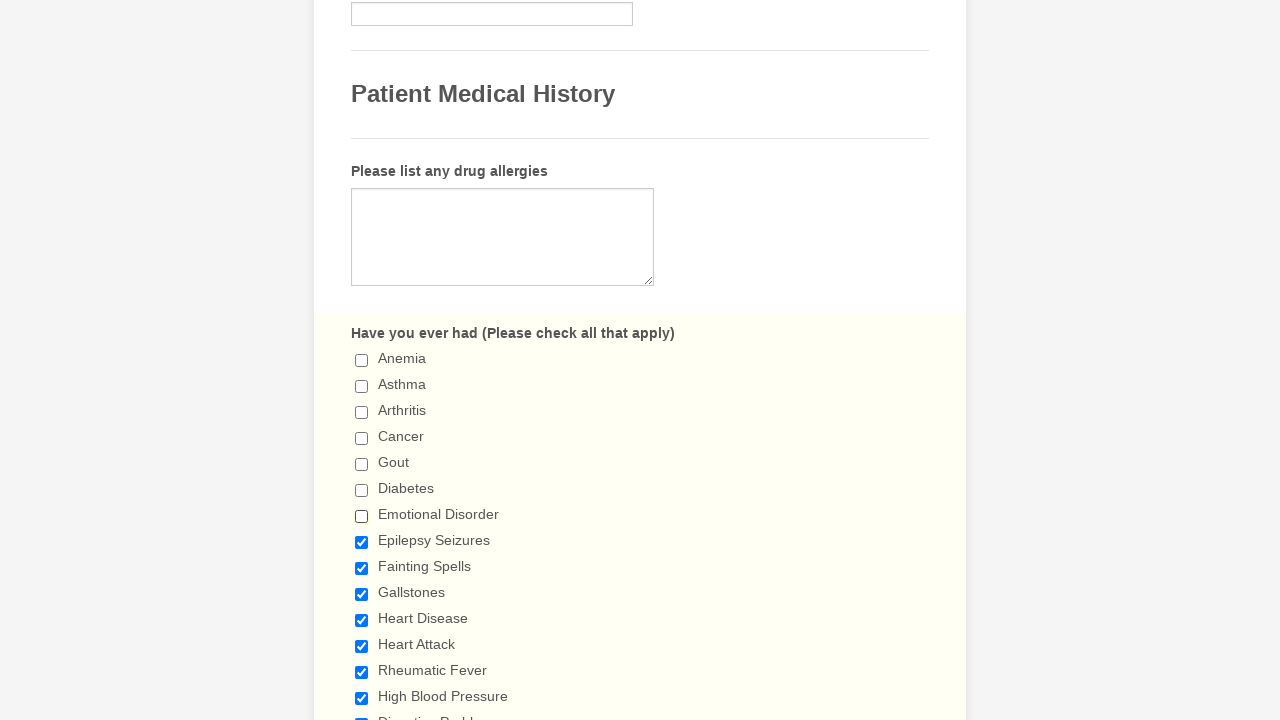

Deselected checkbox 8 of 29 at (362, 542) on input[type='checkbox'] >> nth=7
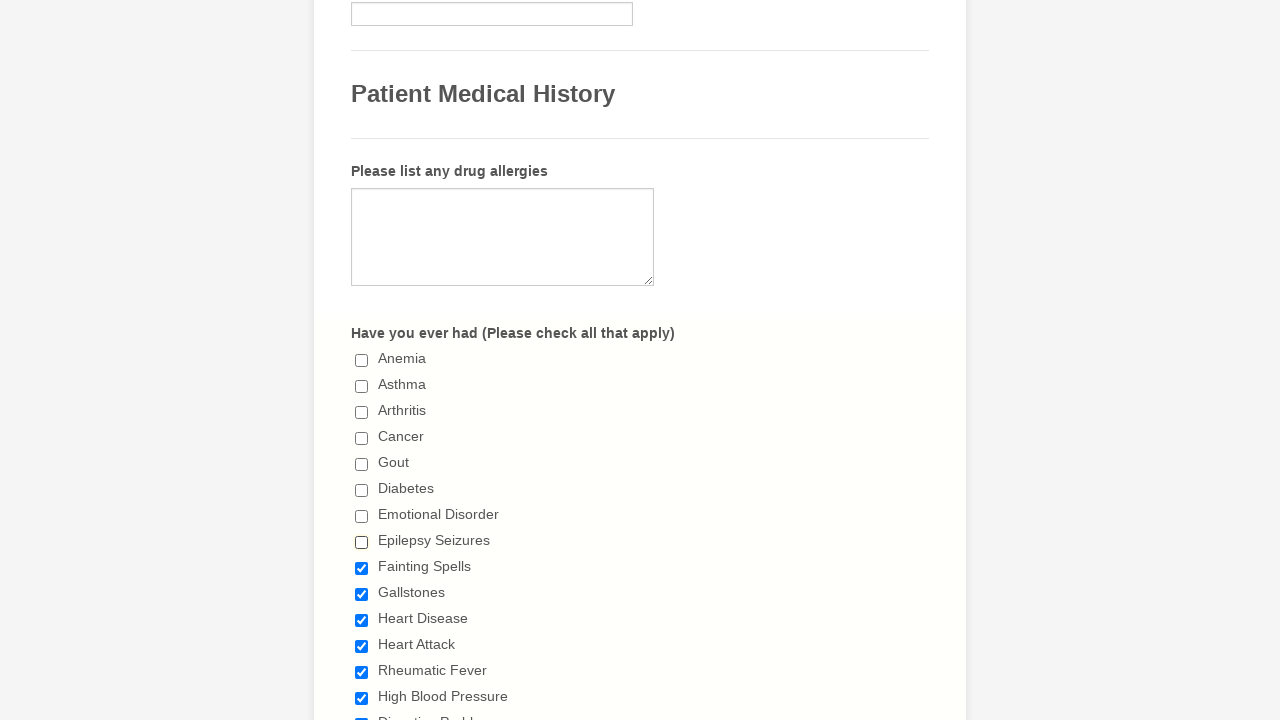

Deselected checkbox 9 of 29 at (362, 568) on input[type='checkbox'] >> nth=8
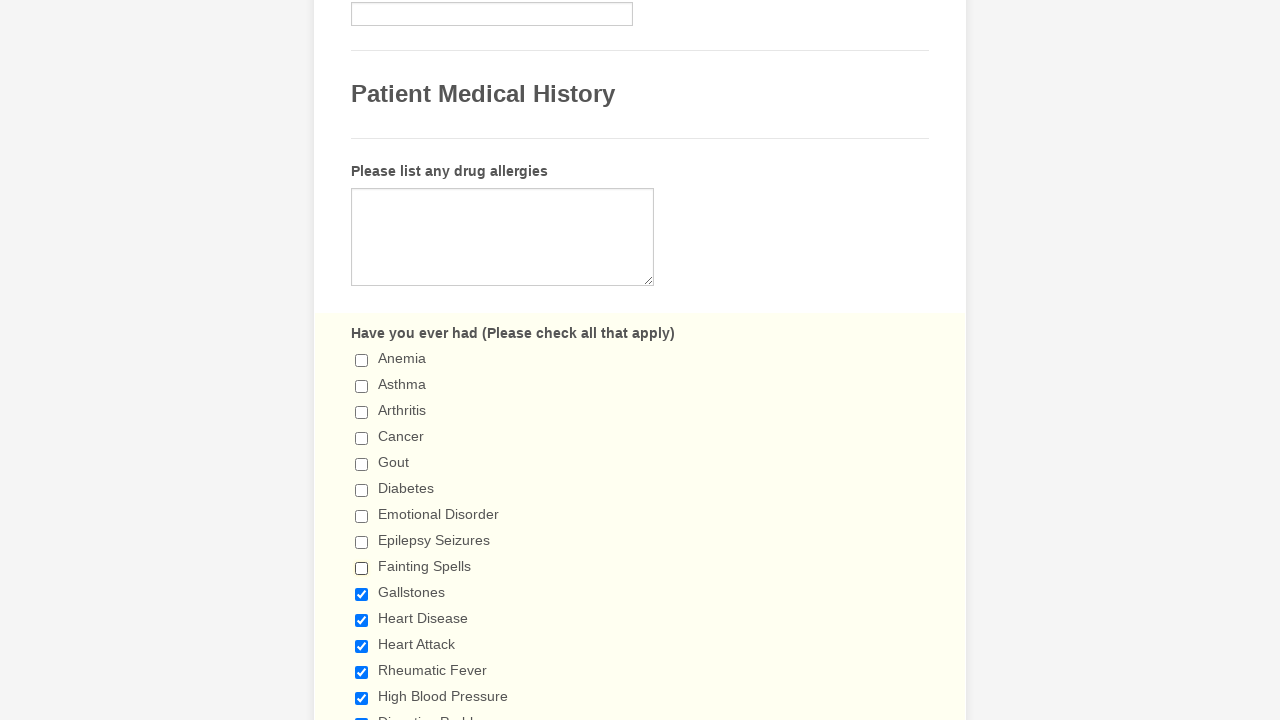

Deselected checkbox 10 of 29 at (362, 594) on input[type='checkbox'] >> nth=9
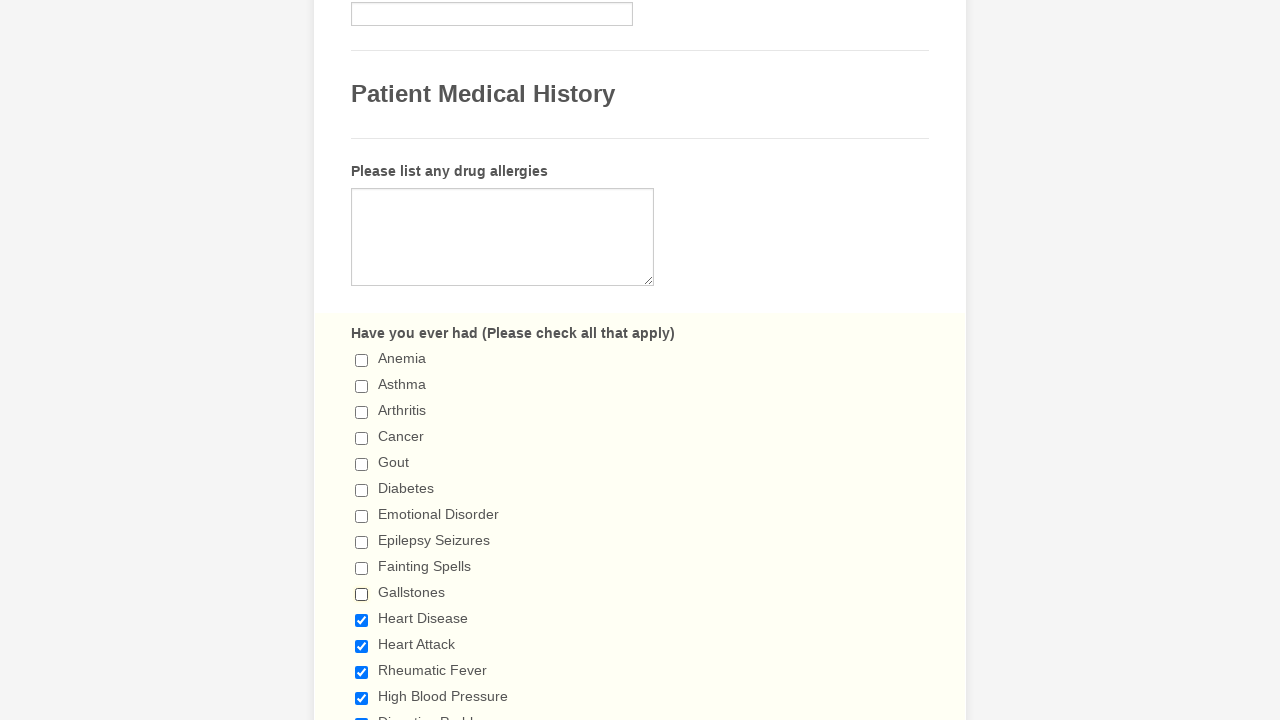

Deselected checkbox 11 of 29 at (362, 620) on input[type='checkbox'] >> nth=10
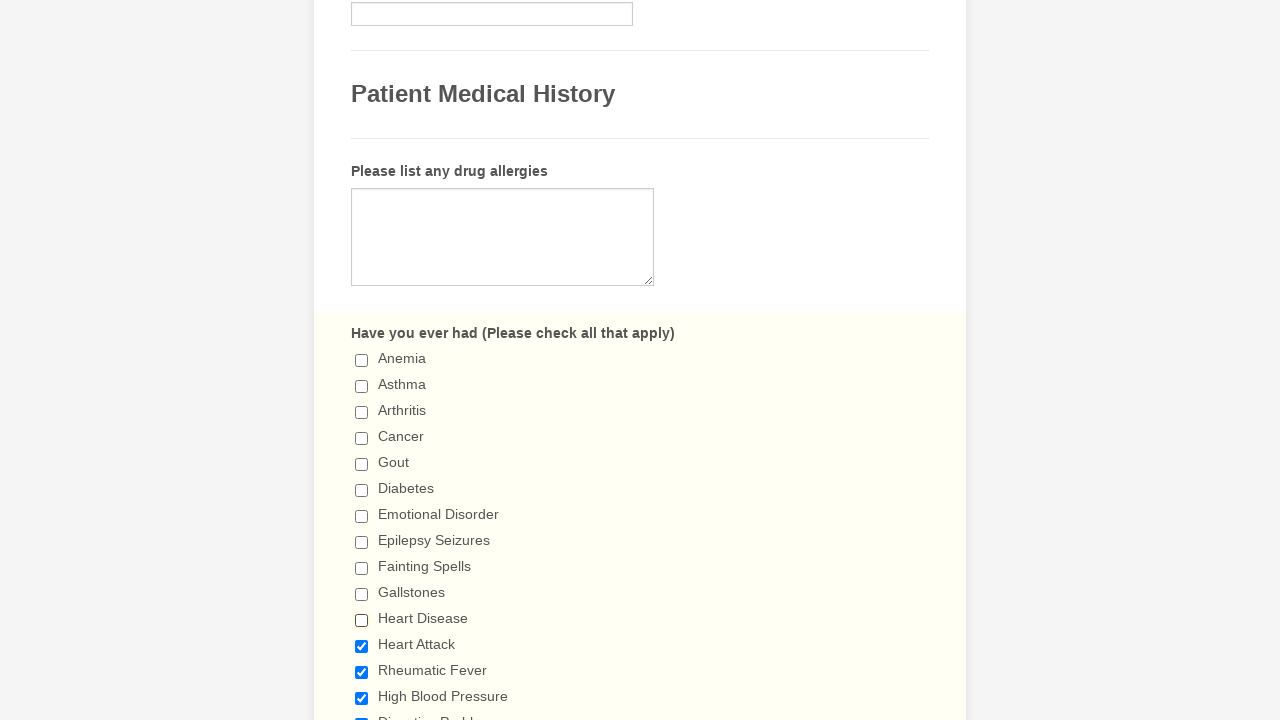

Deselected checkbox 12 of 29 at (362, 646) on input[type='checkbox'] >> nth=11
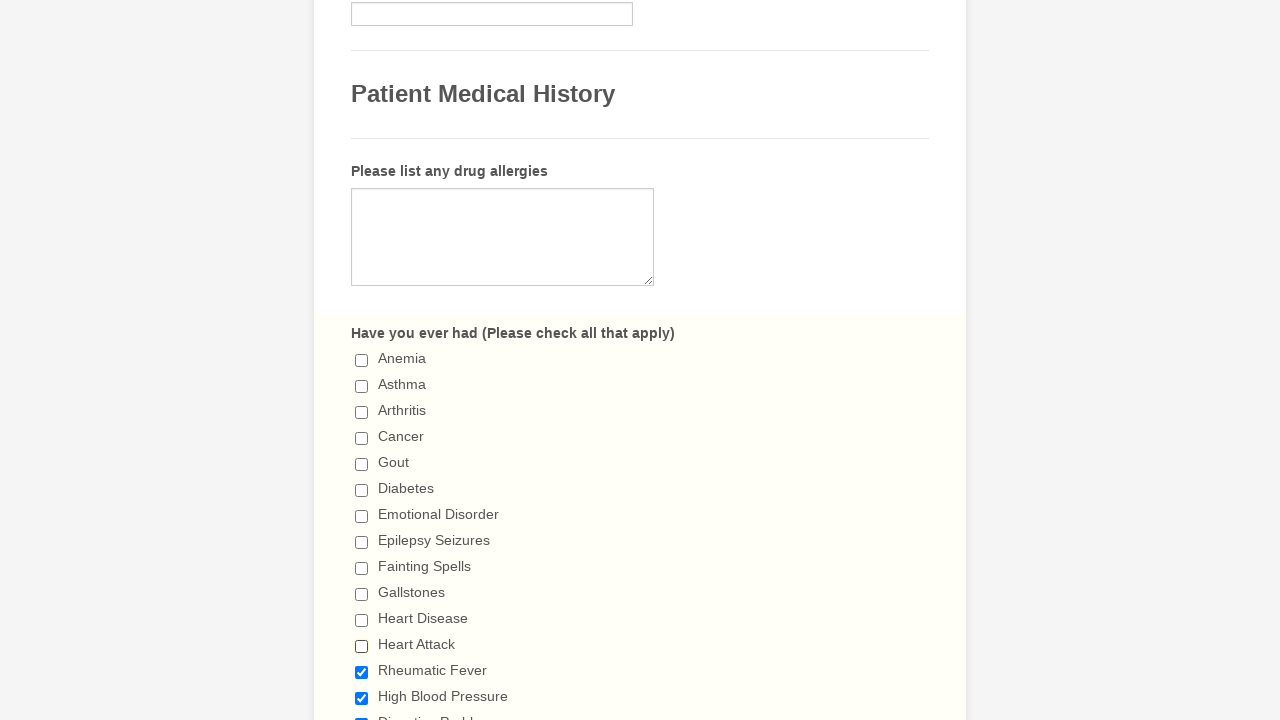

Deselected checkbox 13 of 29 at (362, 672) on input[type='checkbox'] >> nth=12
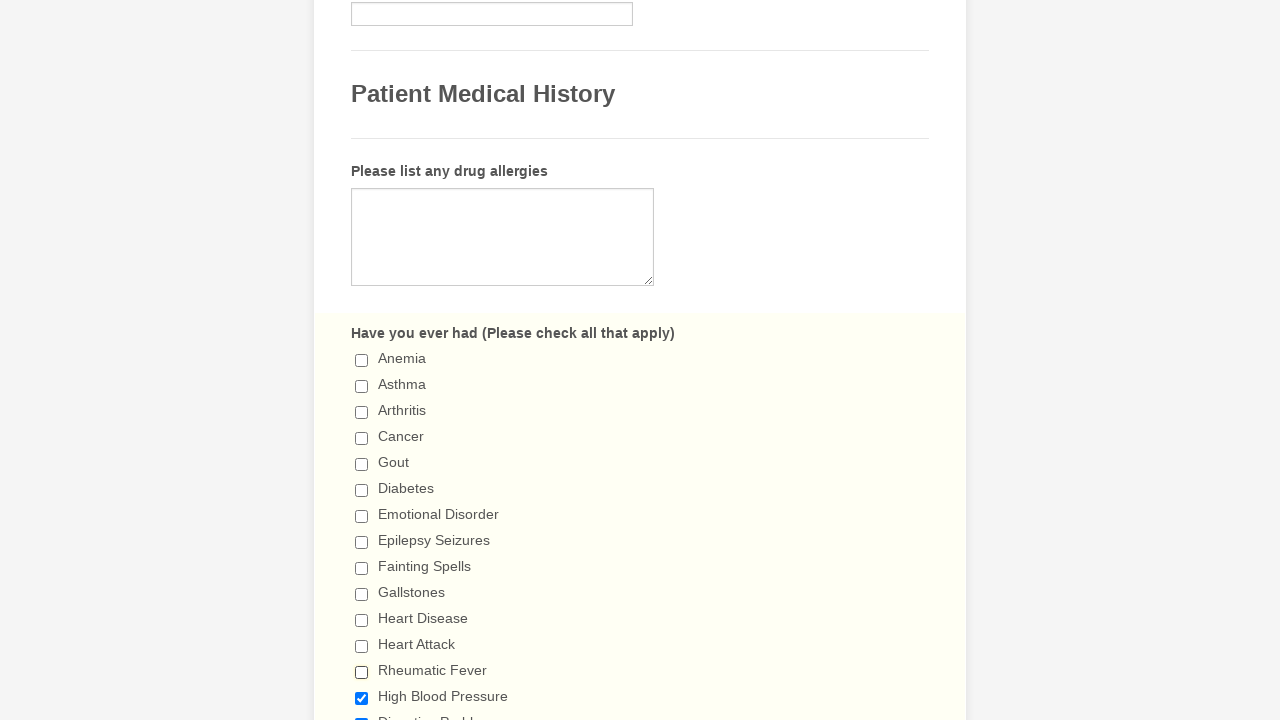

Deselected checkbox 14 of 29 at (362, 698) on input[type='checkbox'] >> nth=13
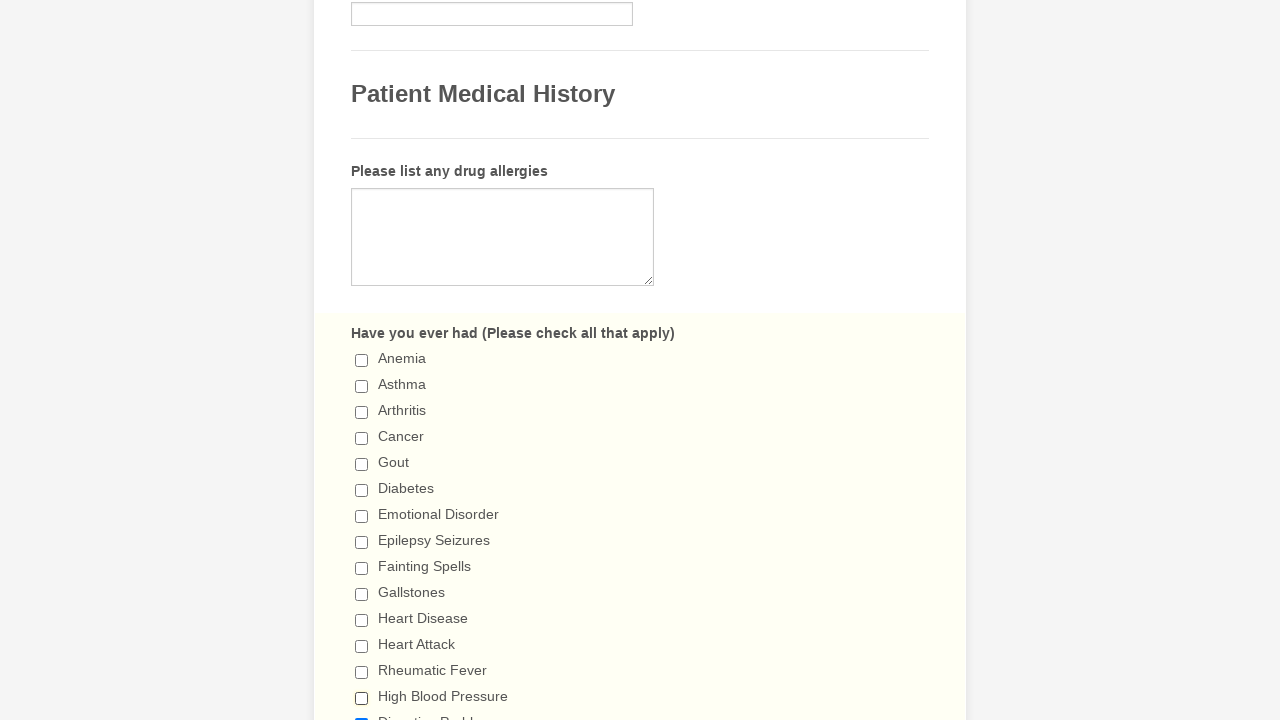

Deselected checkbox 15 of 29 at (362, 714) on input[type='checkbox'] >> nth=14
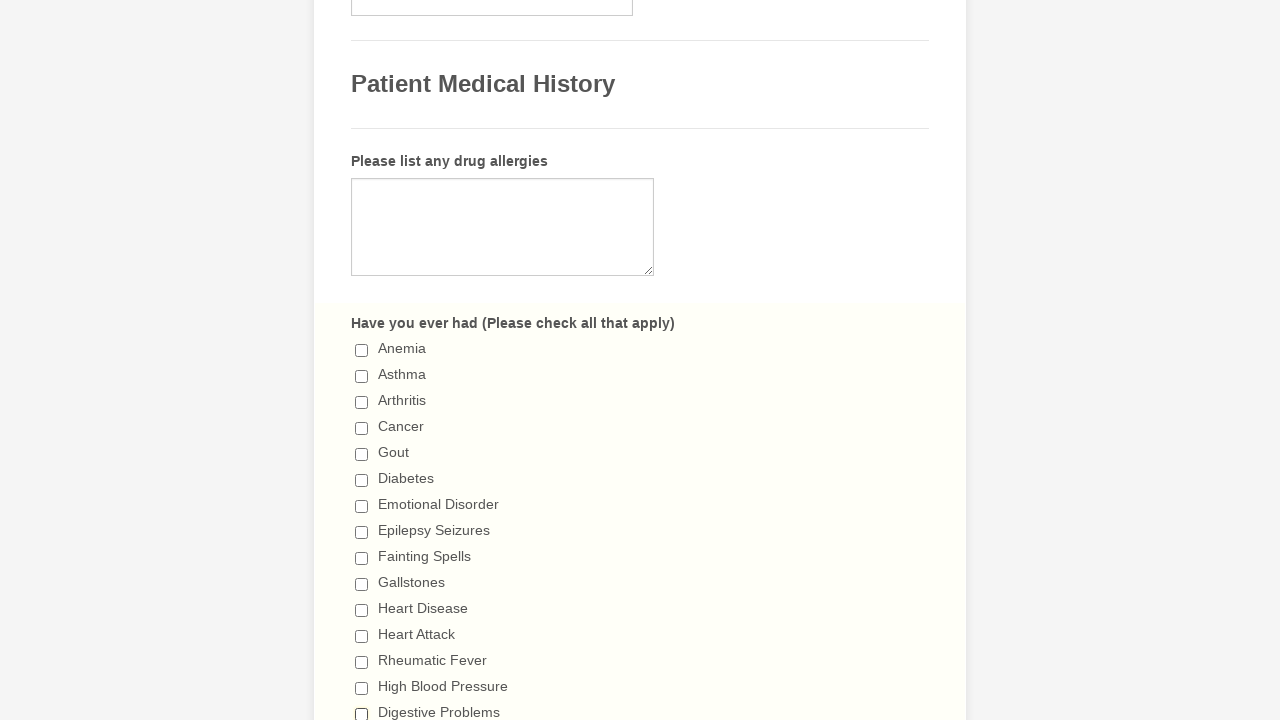

Deselected checkbox 16 of 29 at (362, 360) on input[type='checkbox'] >> nth=15
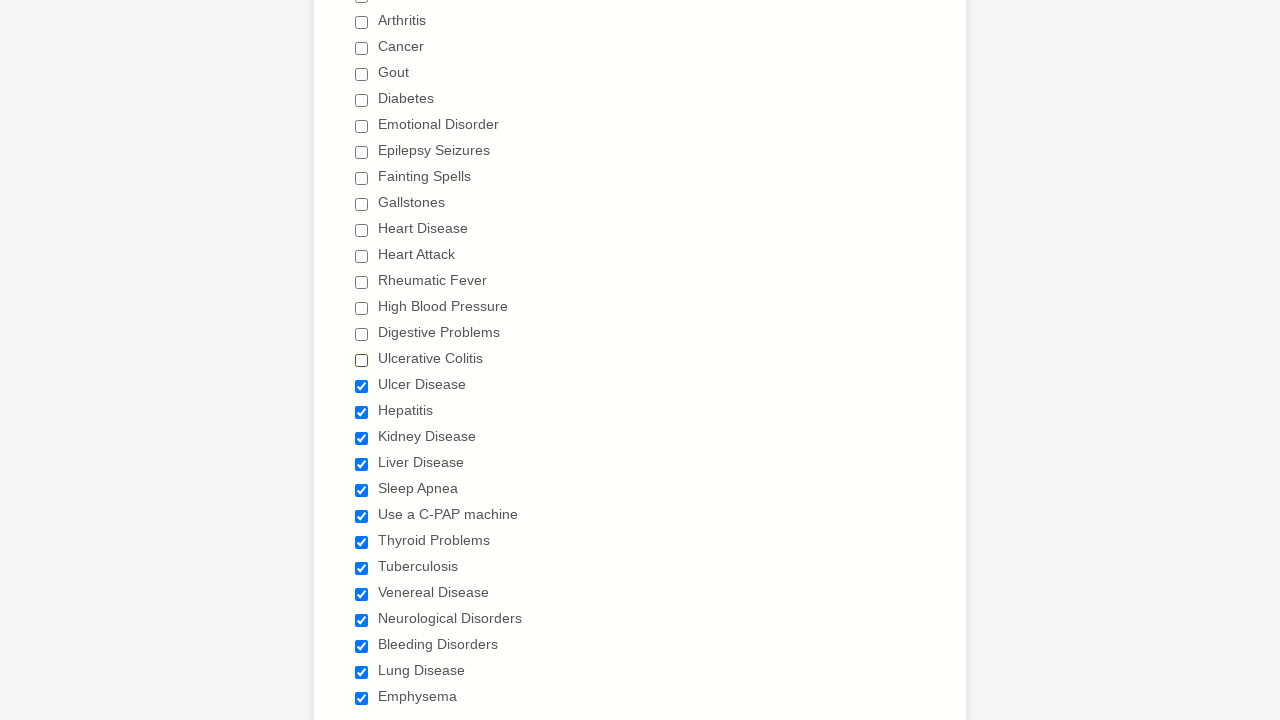

Deselected checkbox 17 of 29 at (362, 386) on input[type='checkbox'] >> nth=16
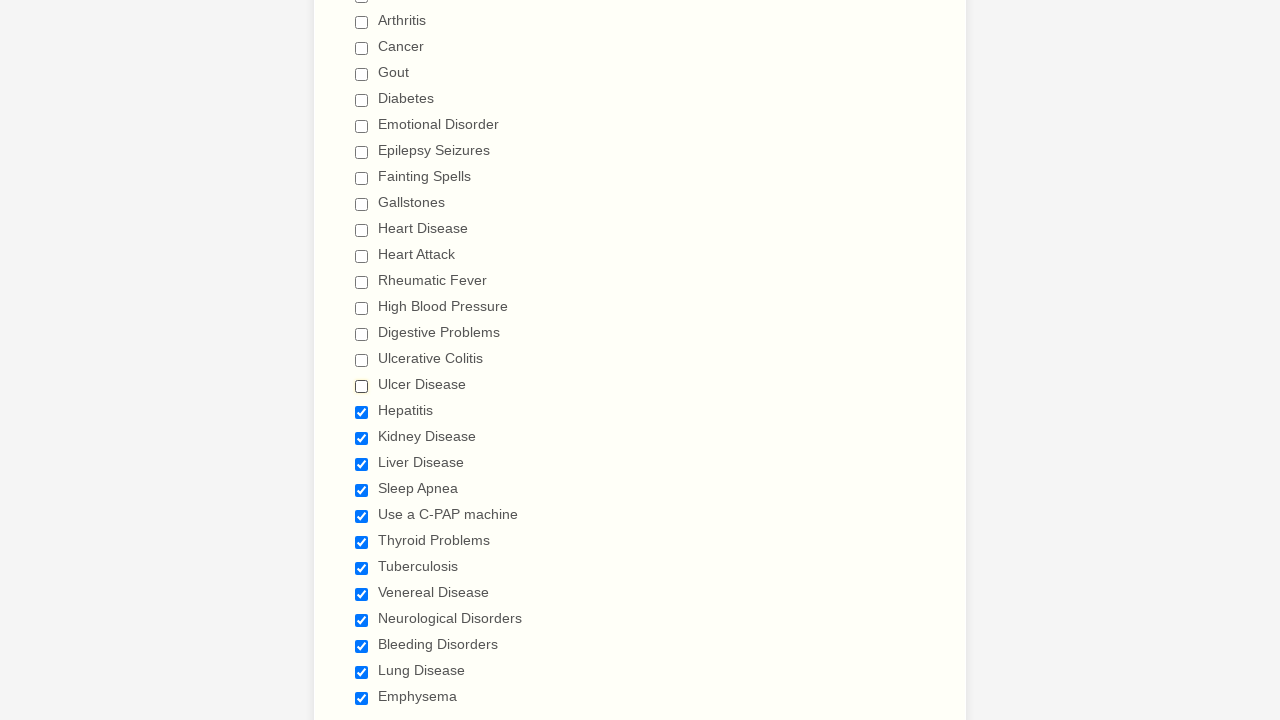

Deselected checkbox 18 of 29 at (362, 412) on input[type='checkbox'] >> nth=17
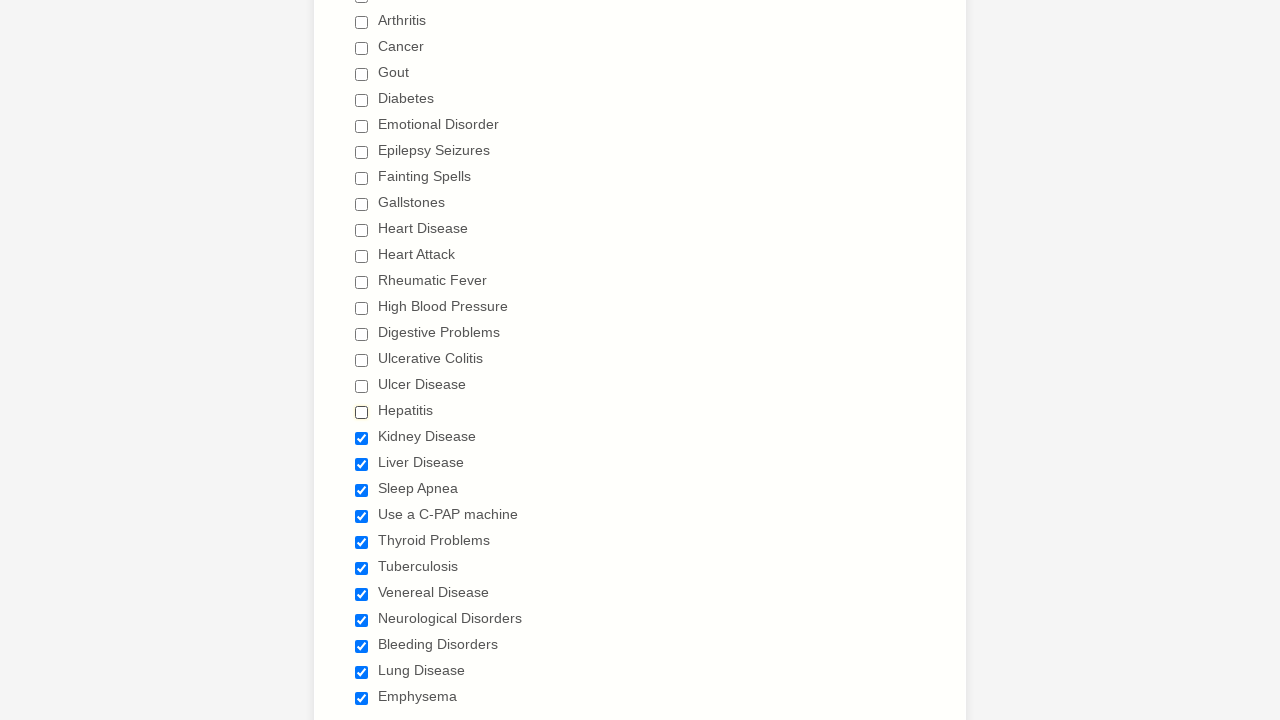

Deselected checkbox 19 of 29 at (362, 438) on input[type='checkbox'] >> nth=18
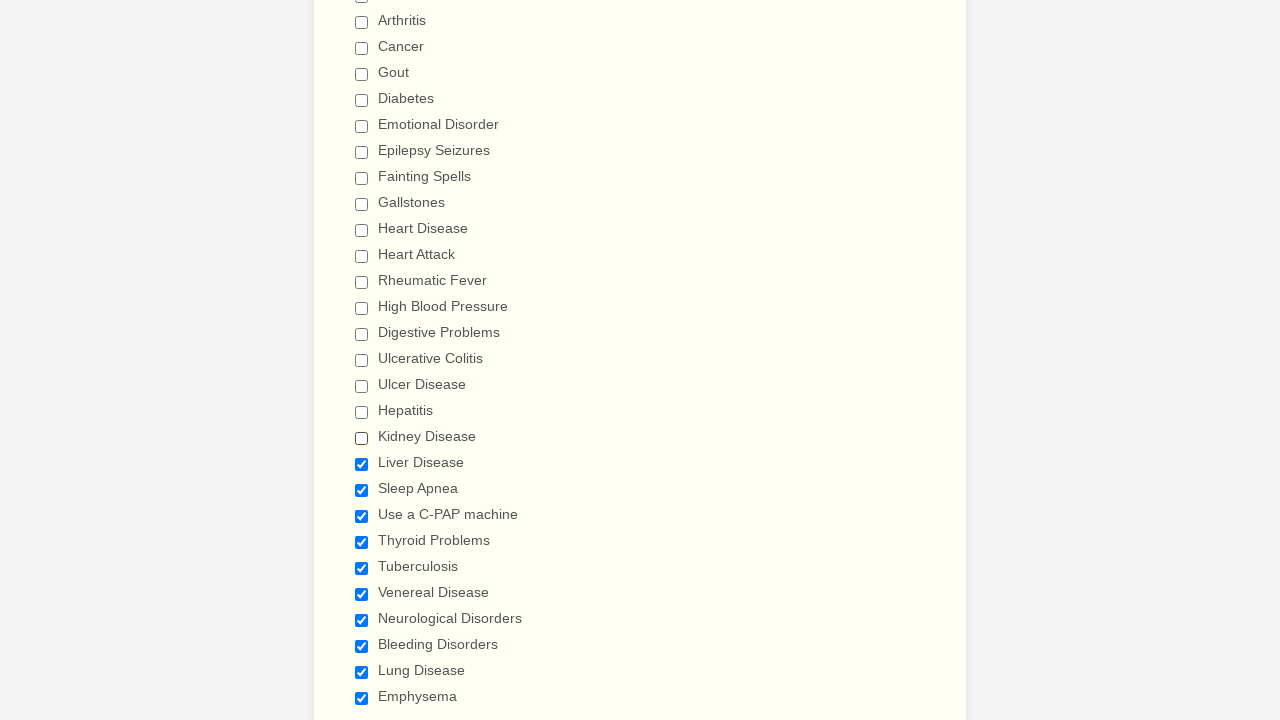

Deselected checkbox 20 of 29 at (362, 464) on input[type='checkbox'] >> nth=19
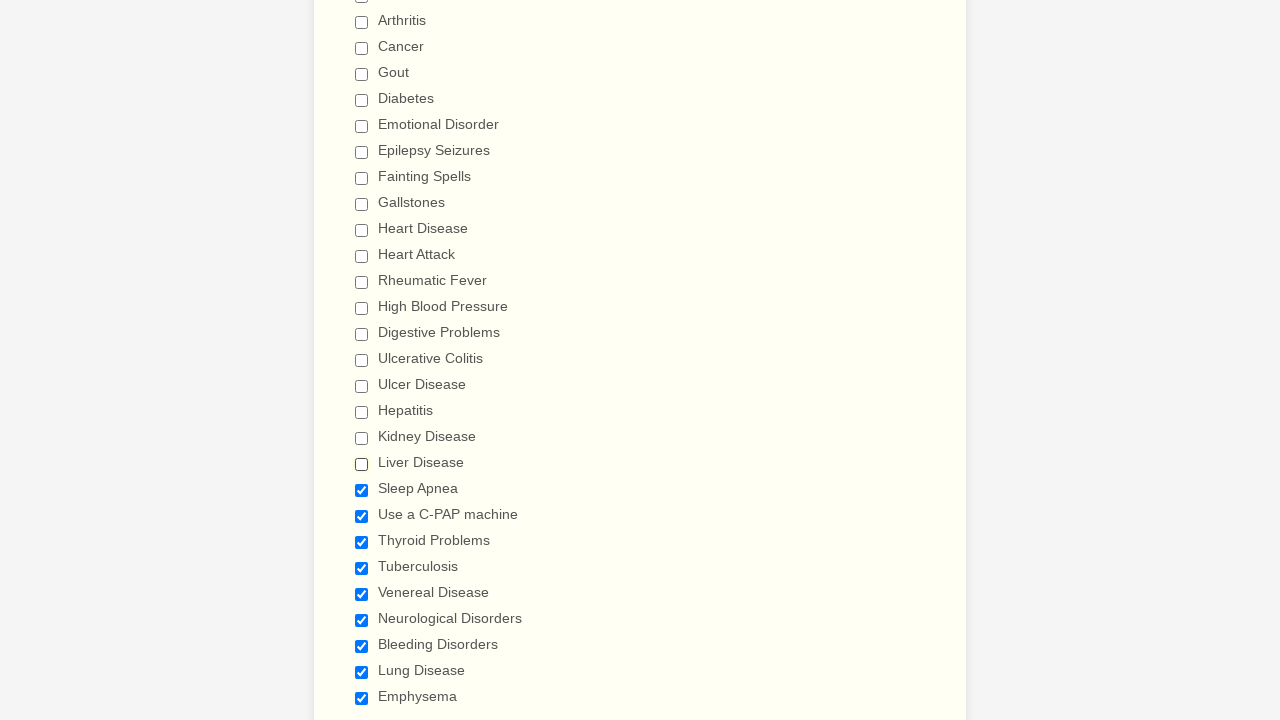

Deselected checkbox 21 of 29 at (362, 490) on input[type='checkbox'] >> nth=20
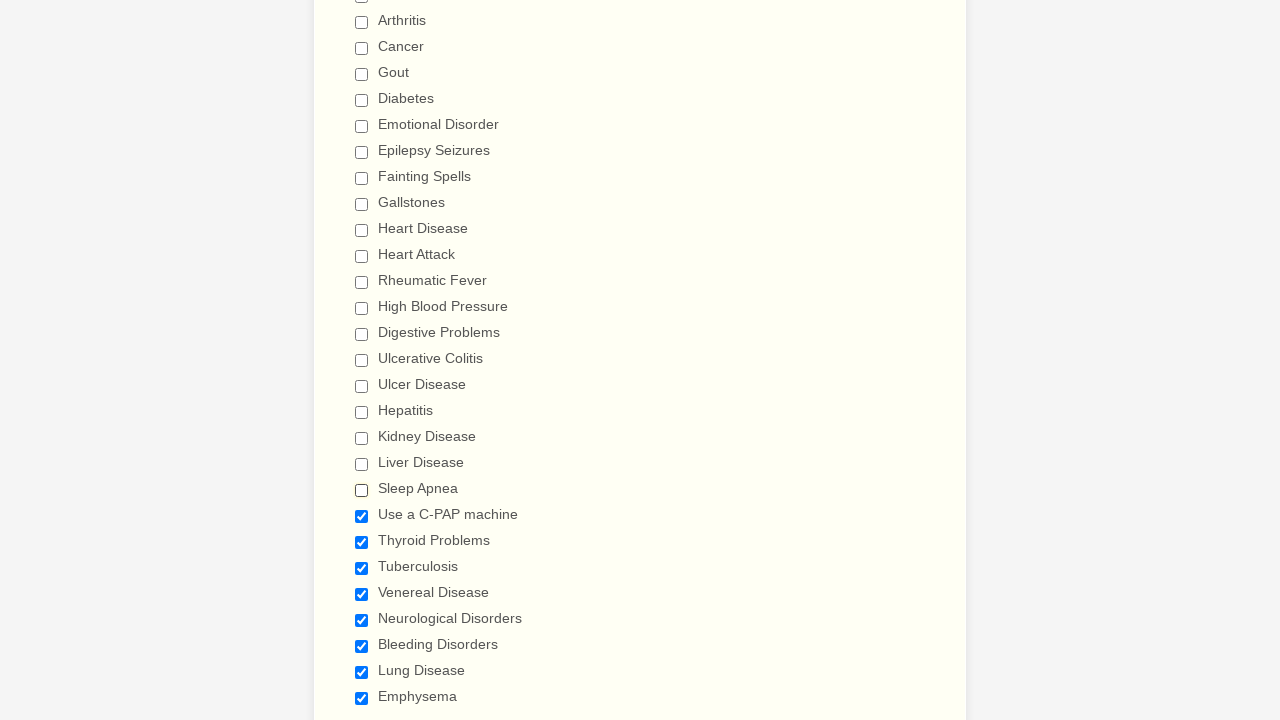

Deselected checkbox 22 of 29 at (362, 516) on input[type='checkbox'] >> nth=21
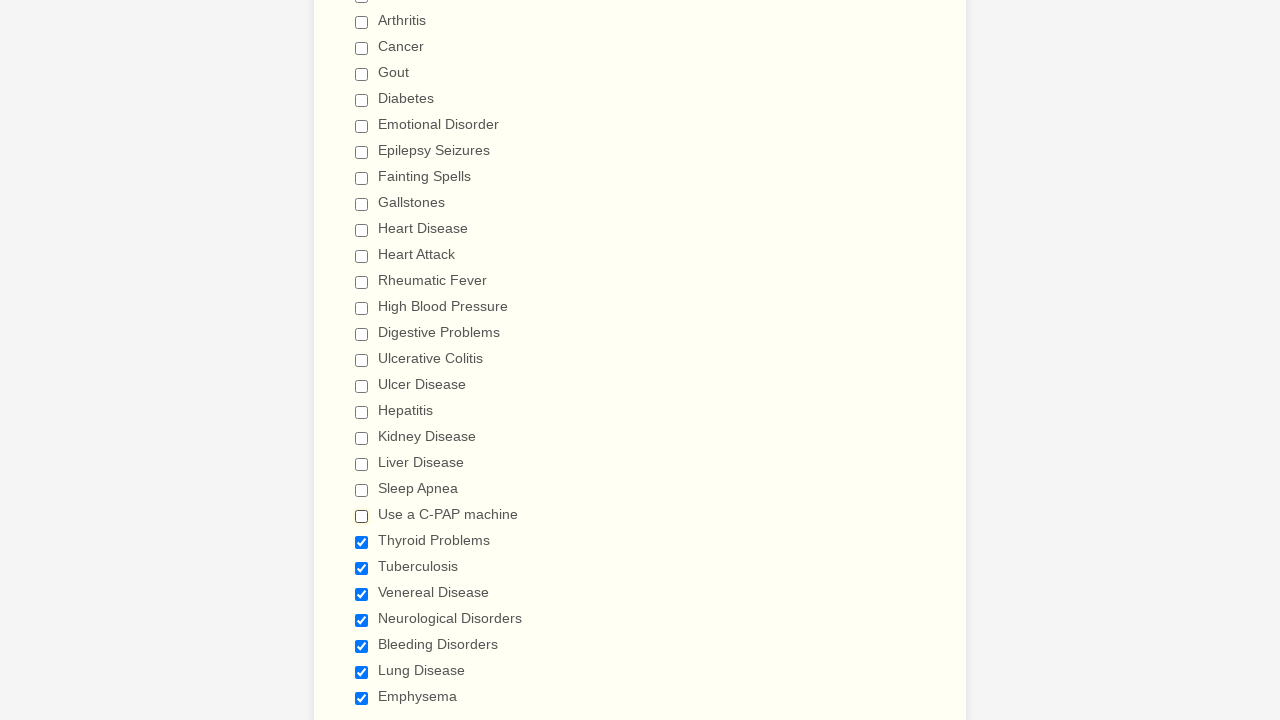

Deselected checkbox 23 of 29 at (362, 542) on input[type='checkbox'] >> nth=22
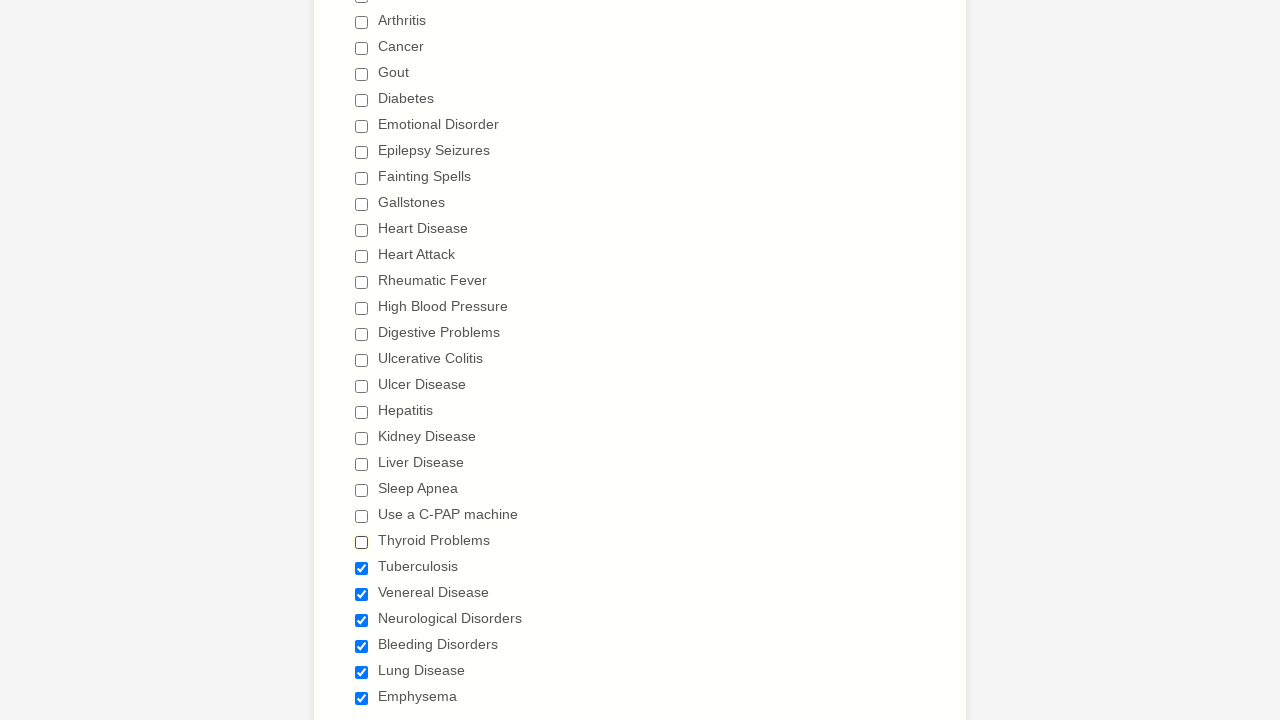

Deselected checkbox 24 of 29 at (362, 568) on input[type='checkbox'] >> nth=23
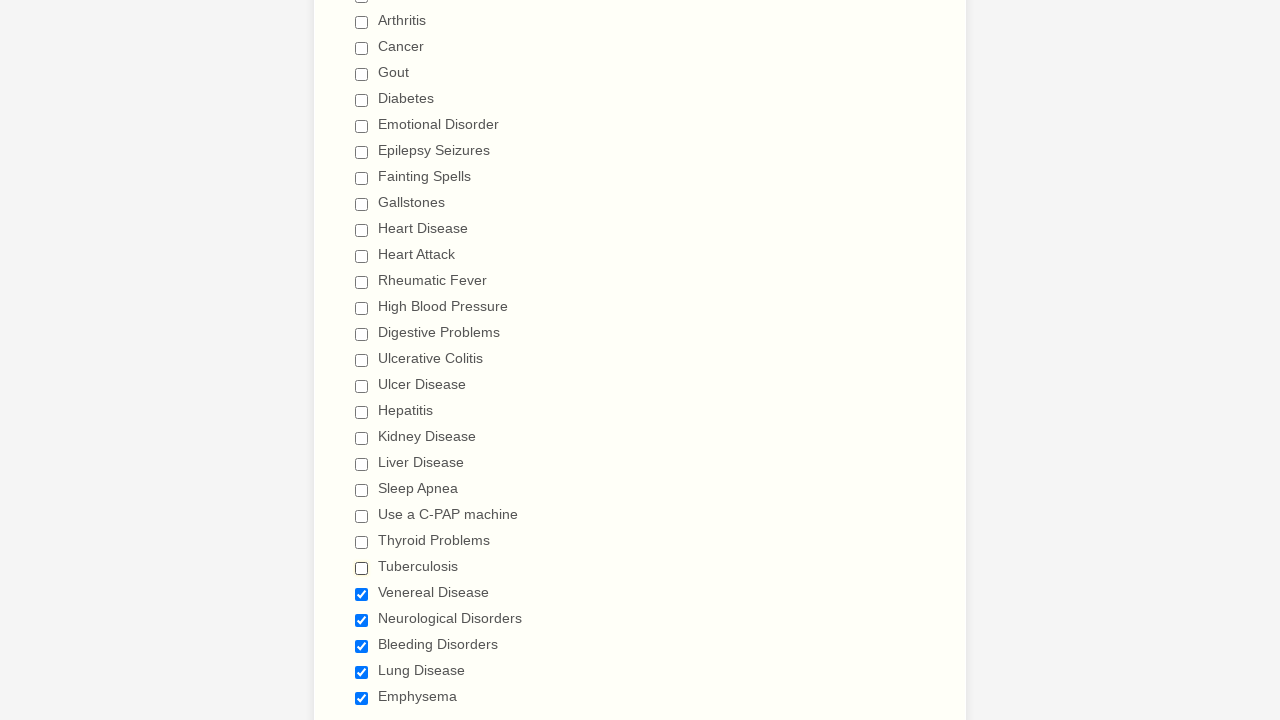

Deselected checkbox 25 of 29 at (362, 594) on input[type='checkbox'] >> nth=24
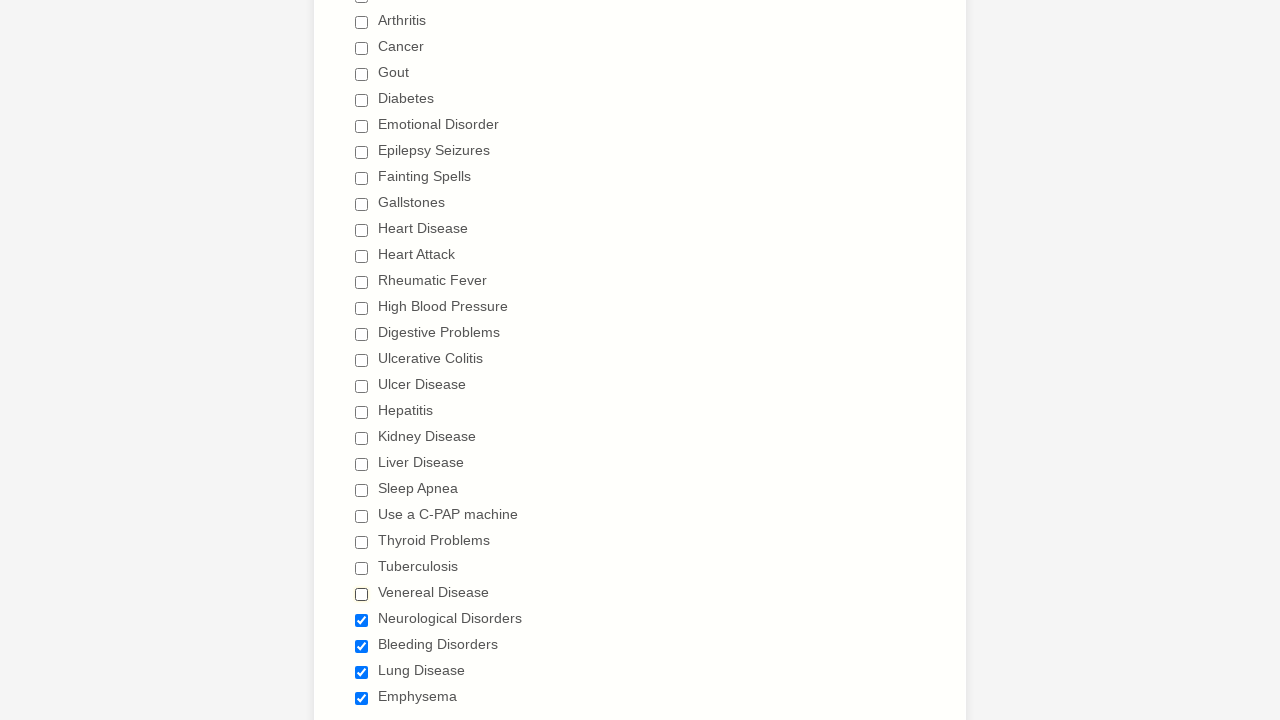

Deselected checkbox 26 of 29 at (362, 620) on input[type='checkbox'] >> nth=25
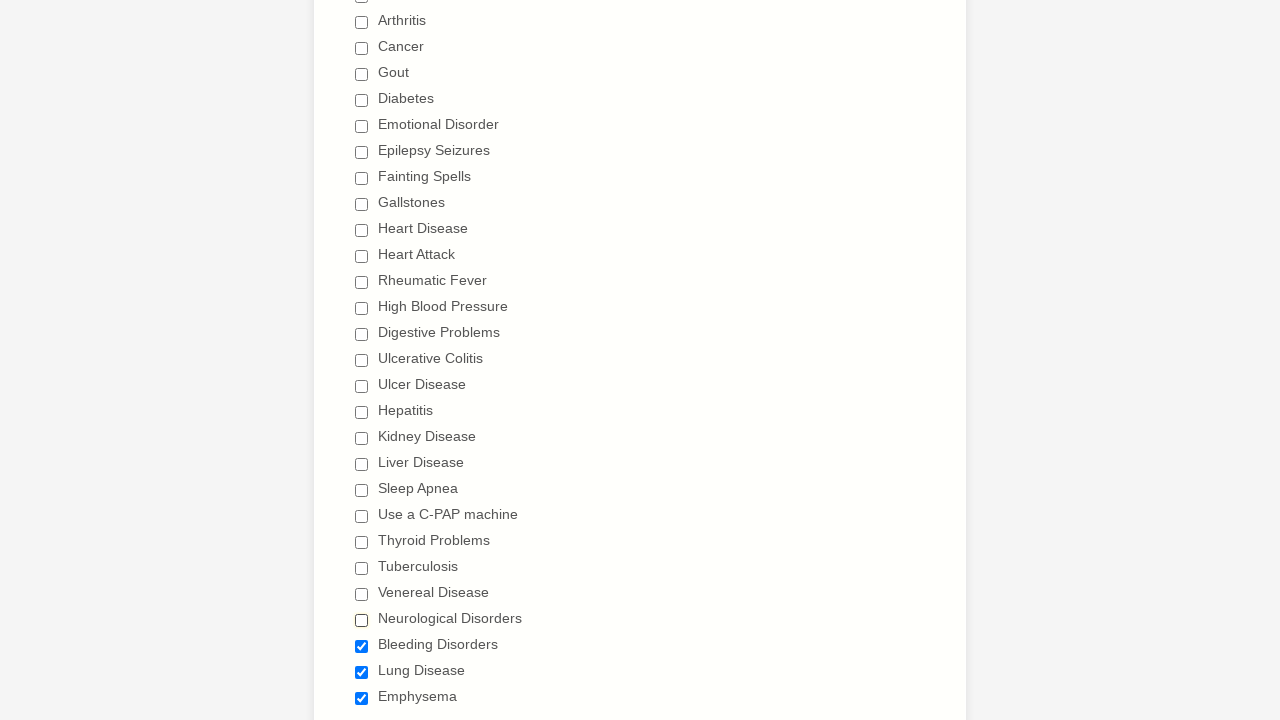

Deselected checkbox 27 of 29 at (362, 646) on input[type='checkbox'] >> nth=26
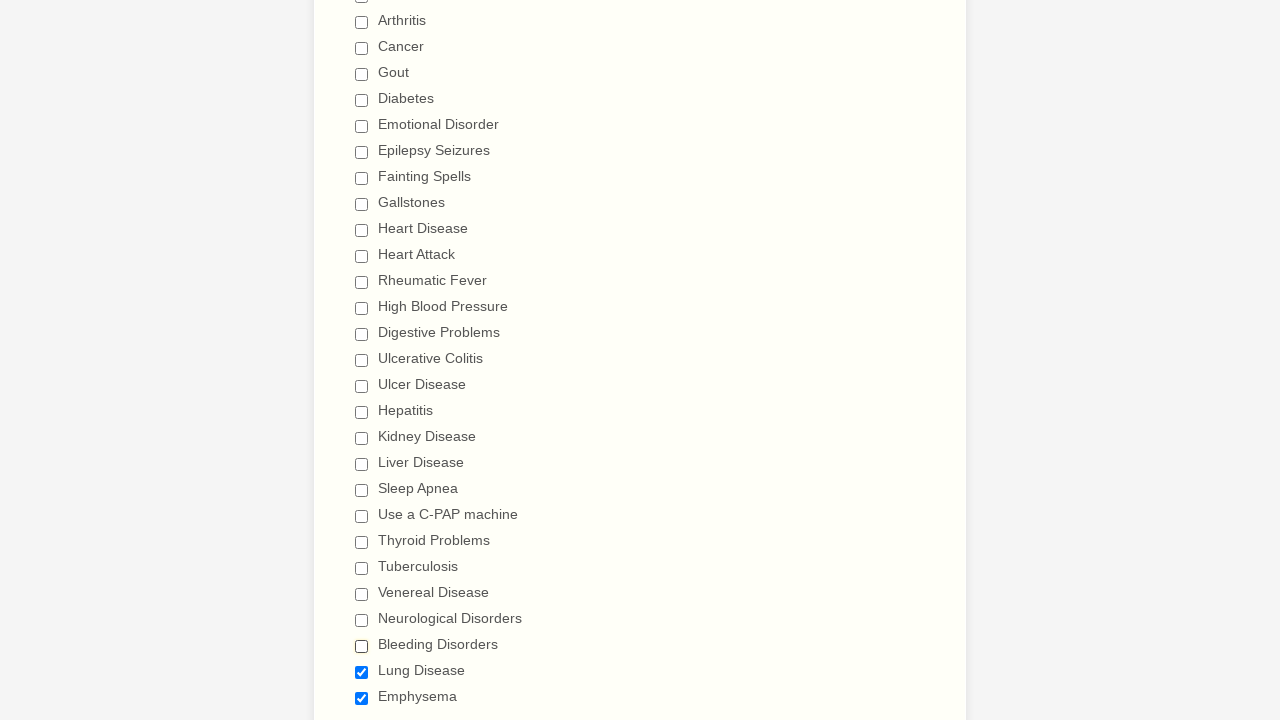

Deselected checkbox 28 of 29 at (362, 672) on input[type='checkbox'] >> nth=27
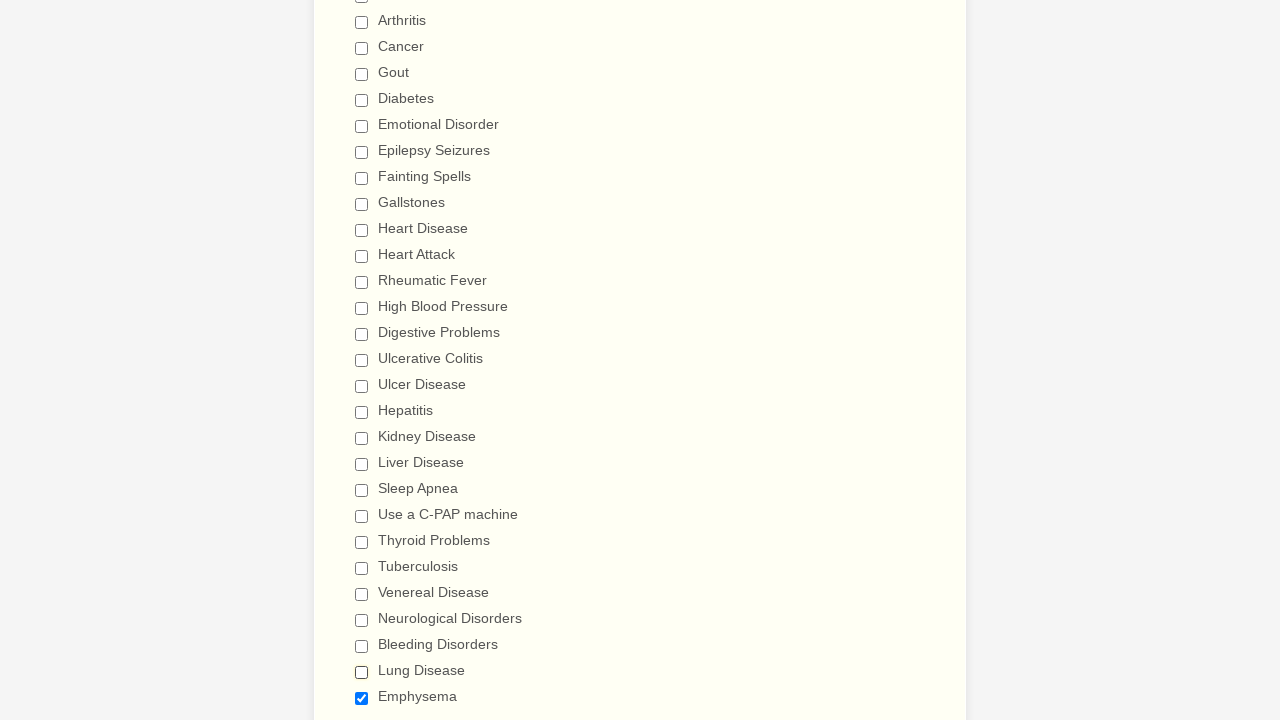

Deselected checkbox 29 of 29 at (362, 698) on input[type='checkbox'] >> nth=28
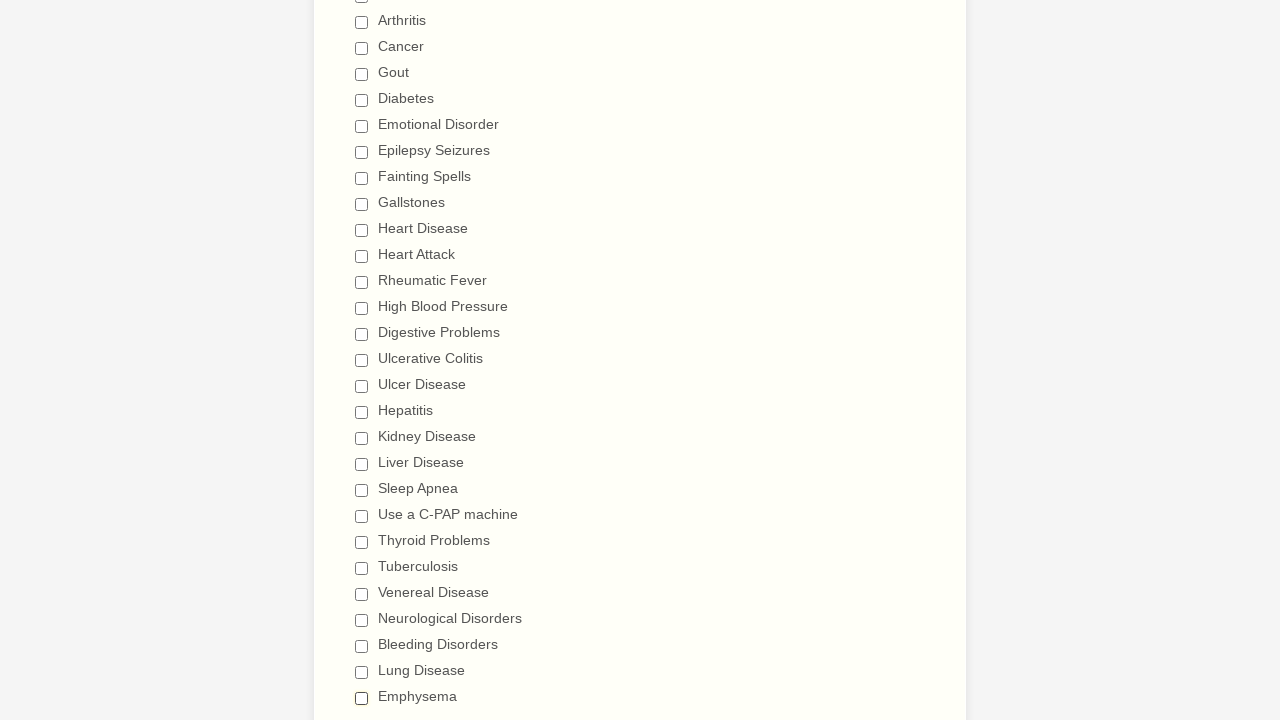

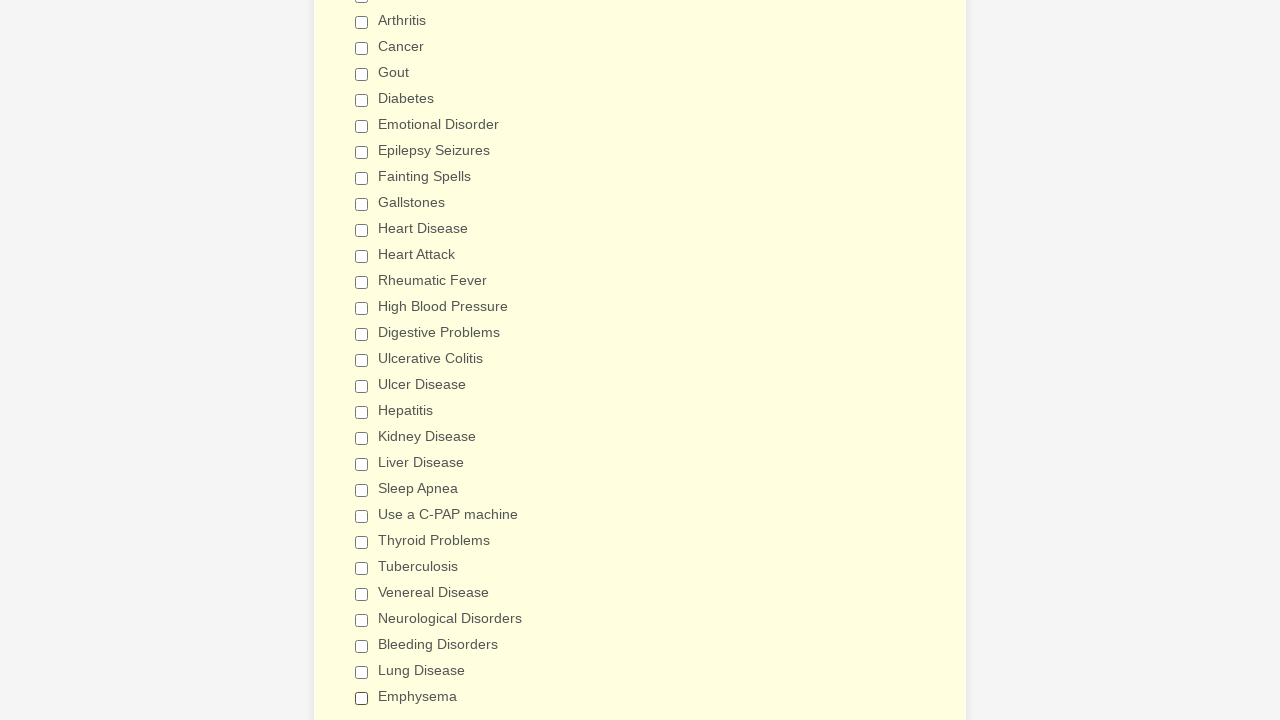